Tests number input field by setting a value directly and then using arrow key presses to increment

Starting URL: http://the-internet.herokuapp.com/inputs

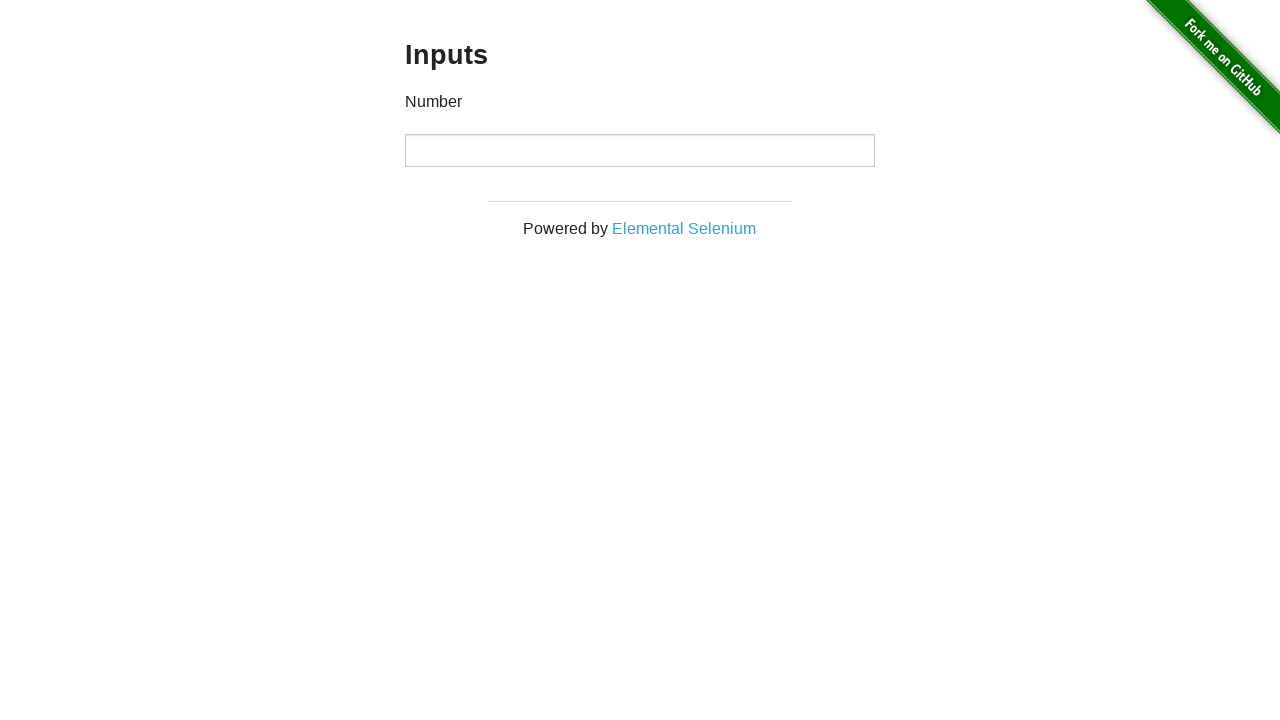

Filled number input field with value '40' on input[type='number']
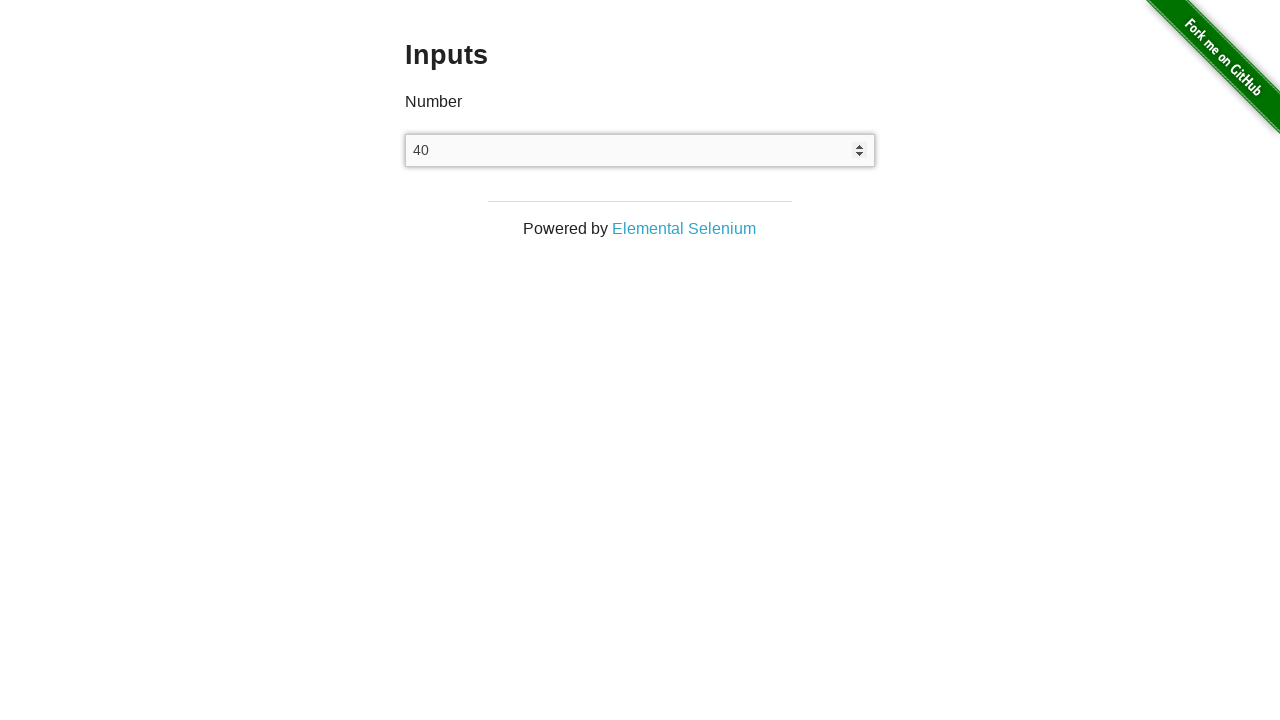

Reloaded the page
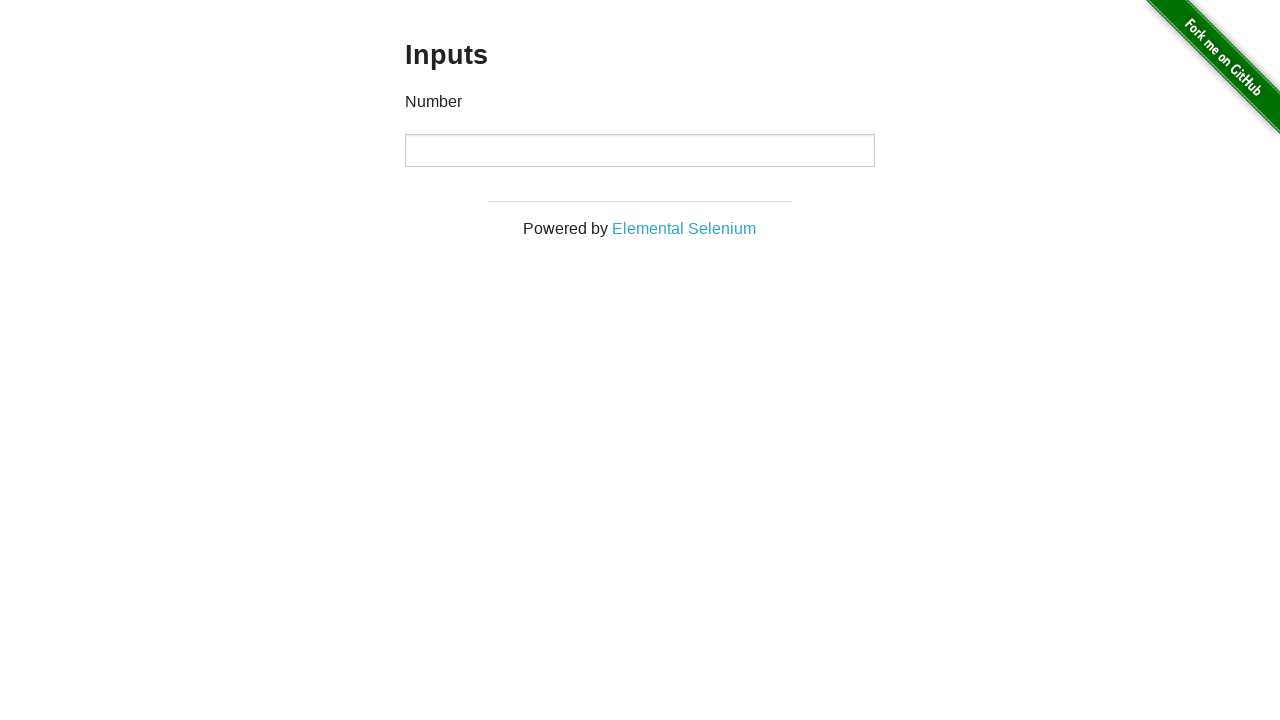

Located number input field
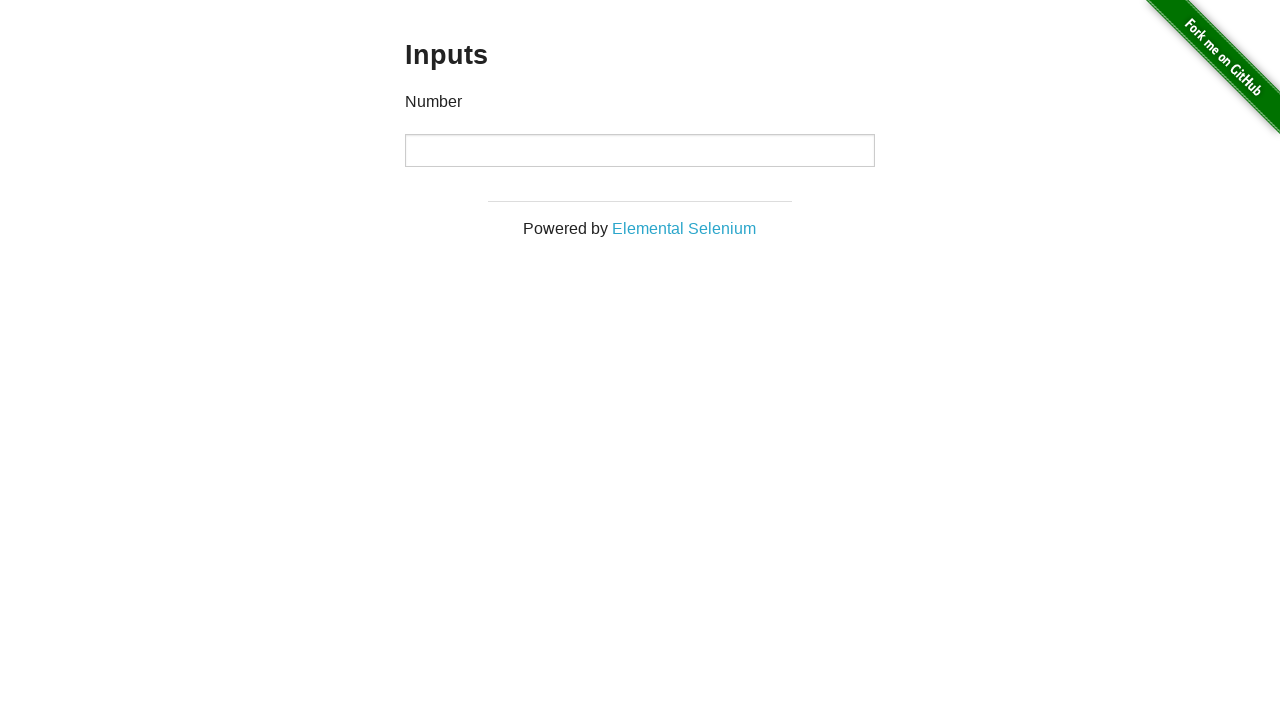

Clicked on number input field to focus at (640, 150) on input[type='number']
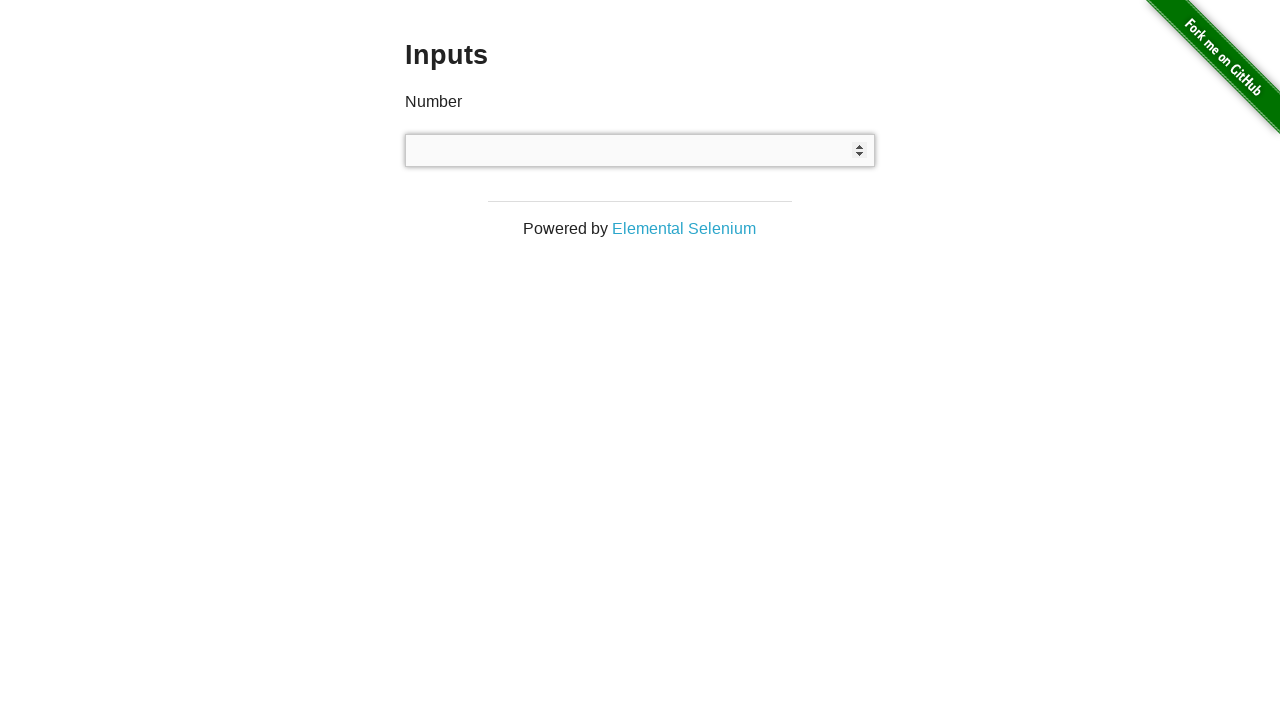

Pressed ArrowUp key (press 1/38) on input[type='number']
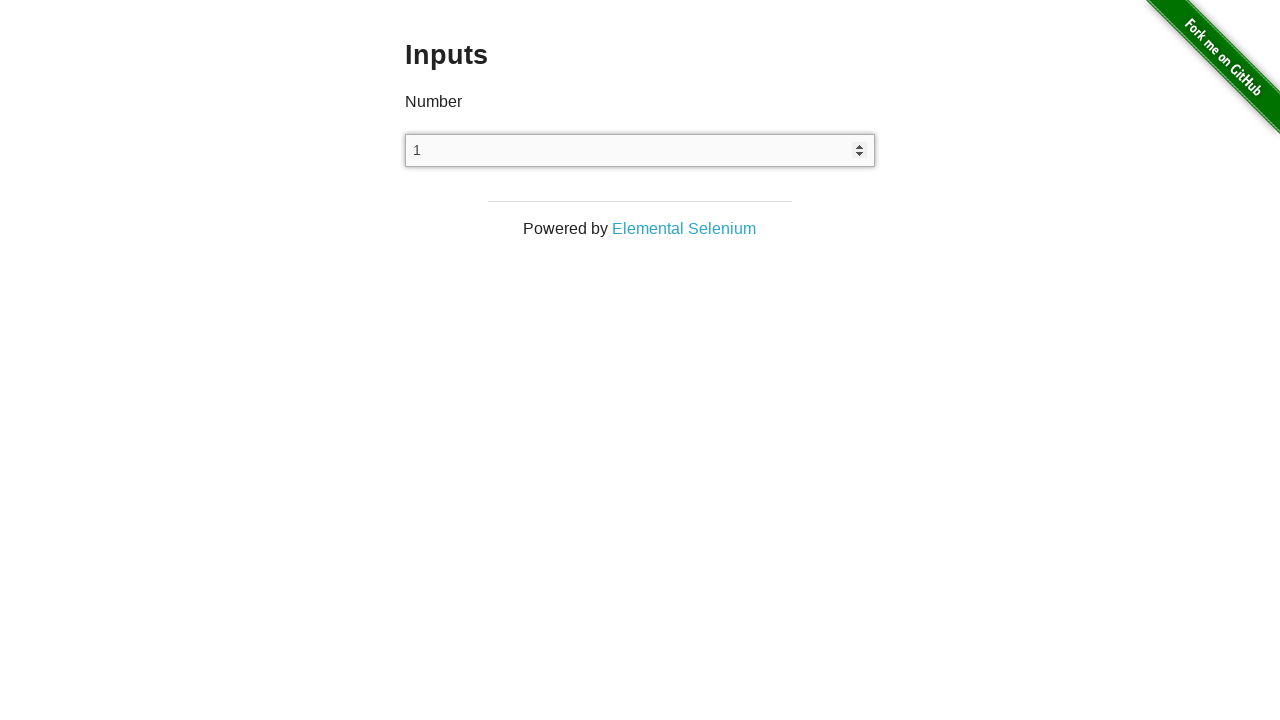

Pressed ArrowUp key (press 2/38) on input[type='number']
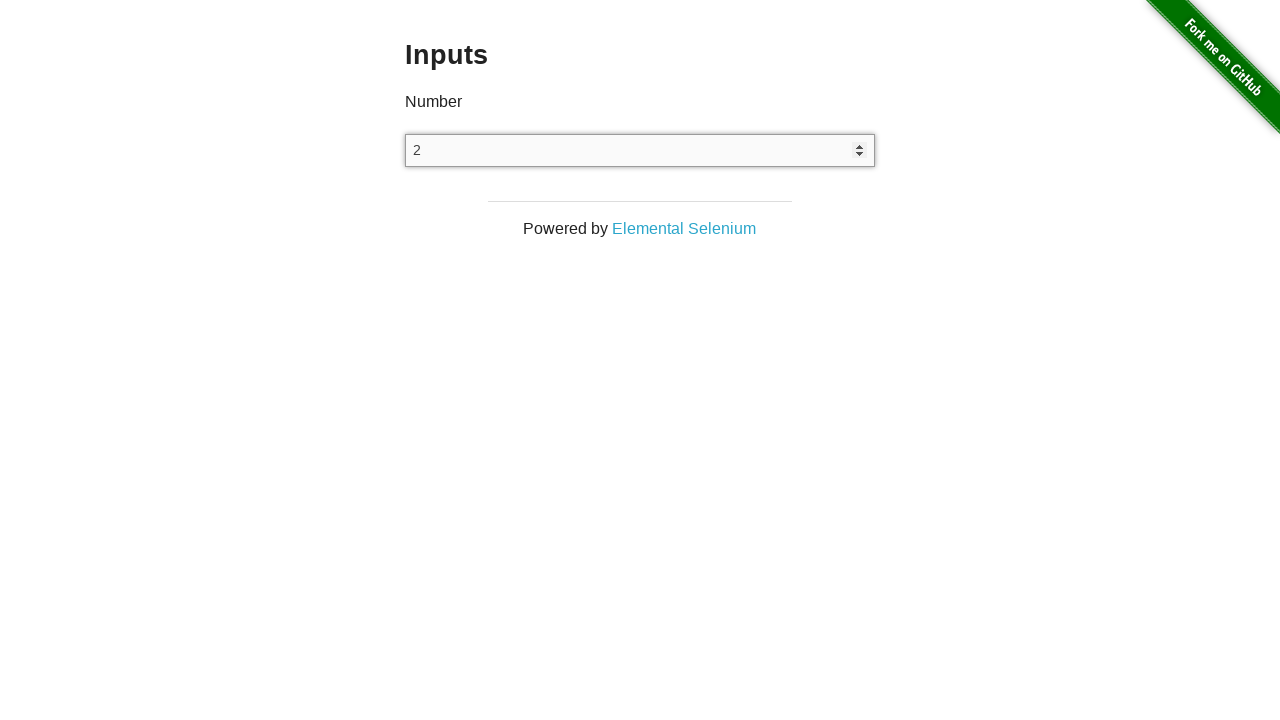

Pressed ArrowUp key (press 3/38) on input[type='number']
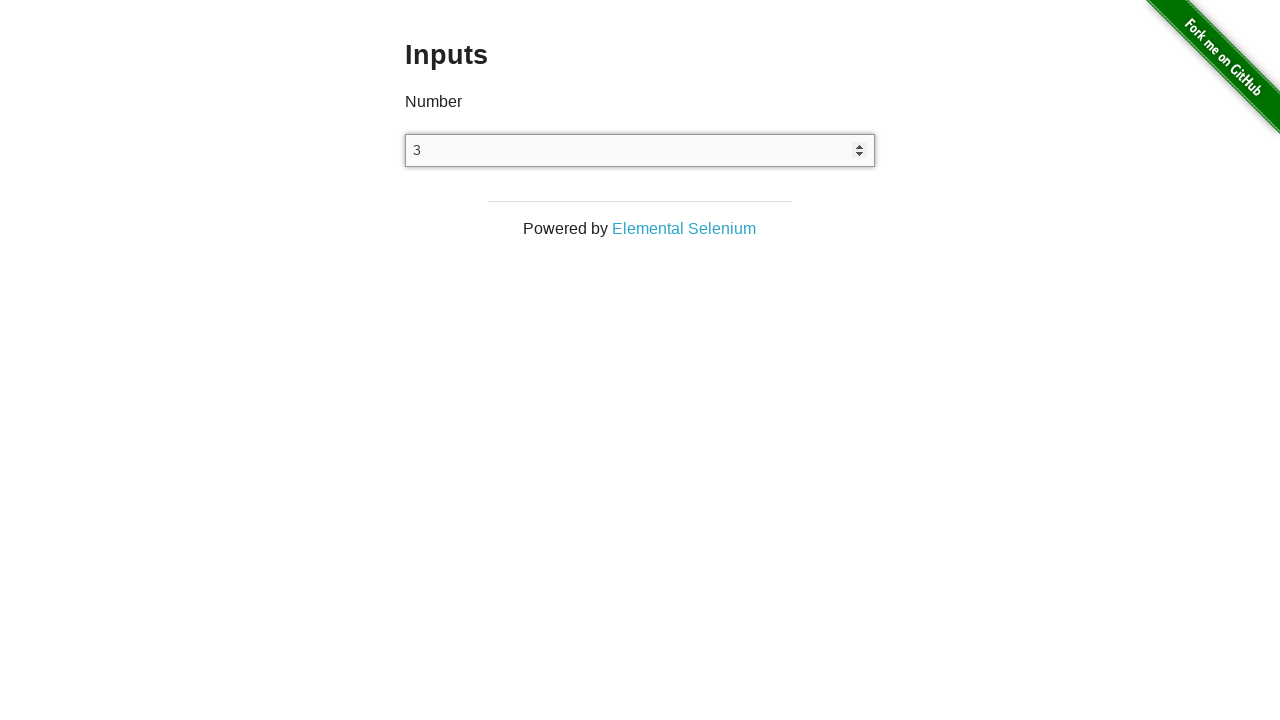

Pressed ArrowUp key (press 4/38) on input[type='number']
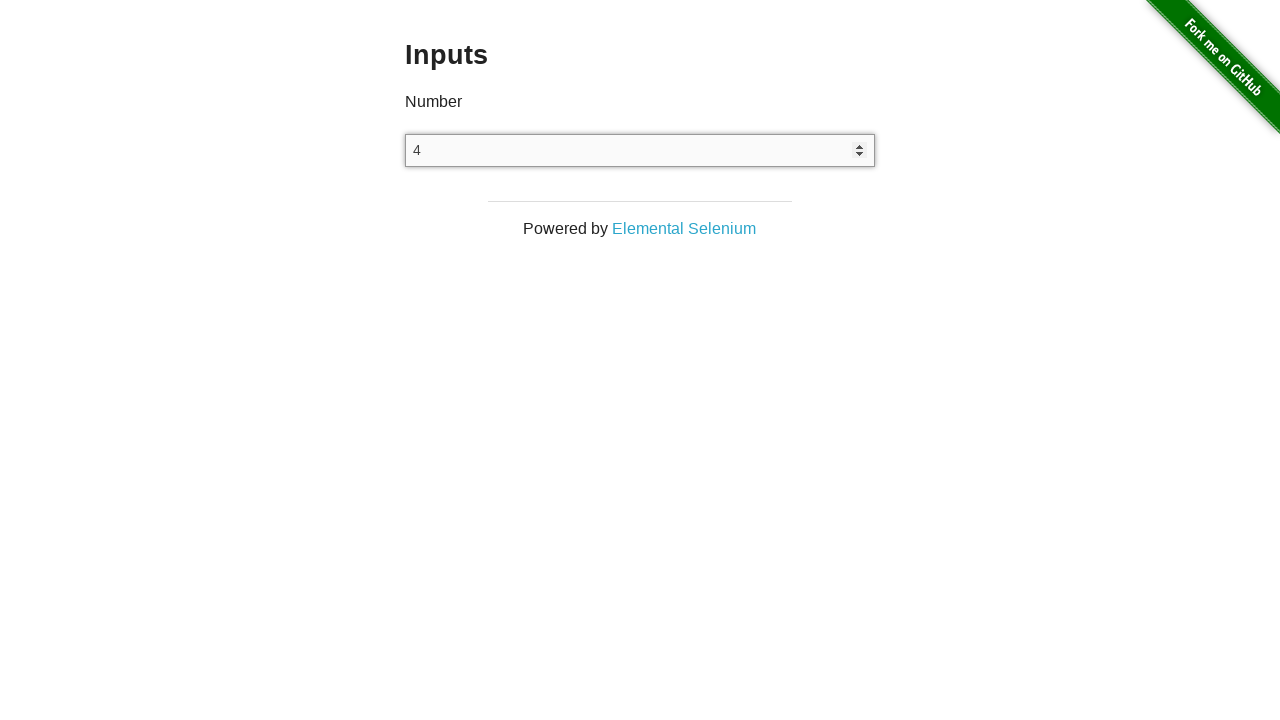

Pressed ArrowUp key (press 5/38) on input[type='number']
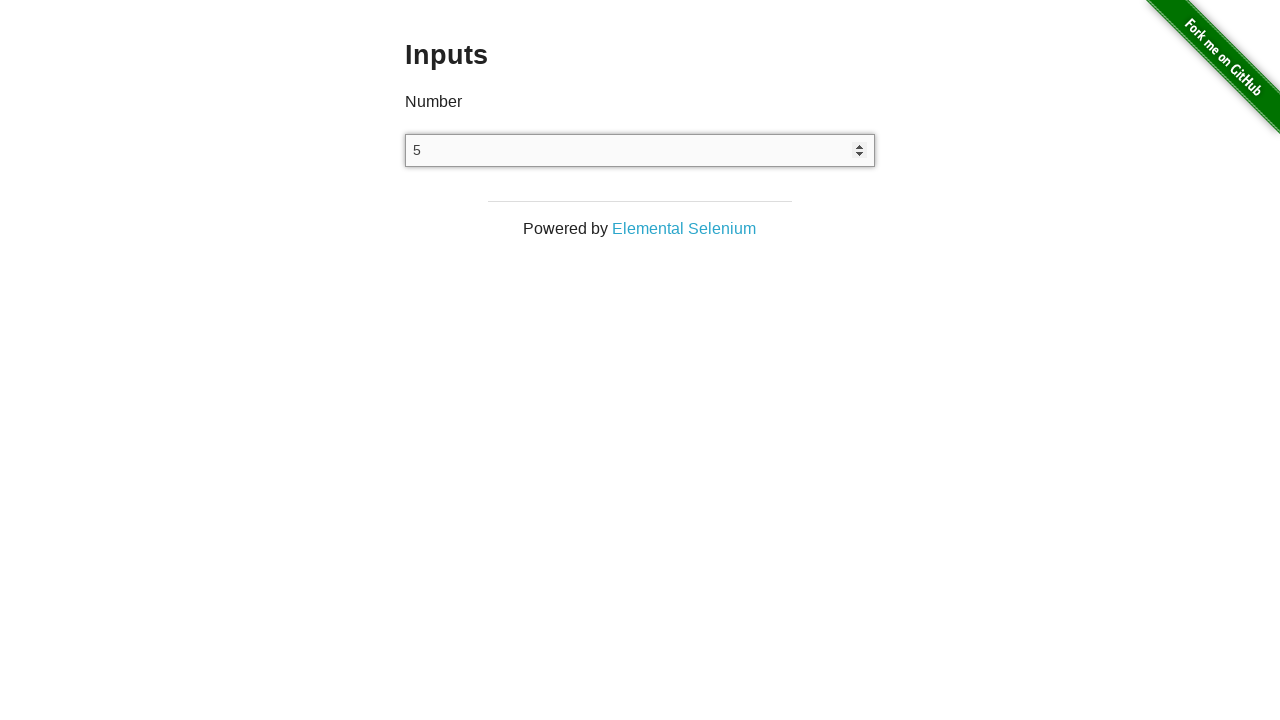

Pressed ArrowUp key (press 6/38) on input[type='number']
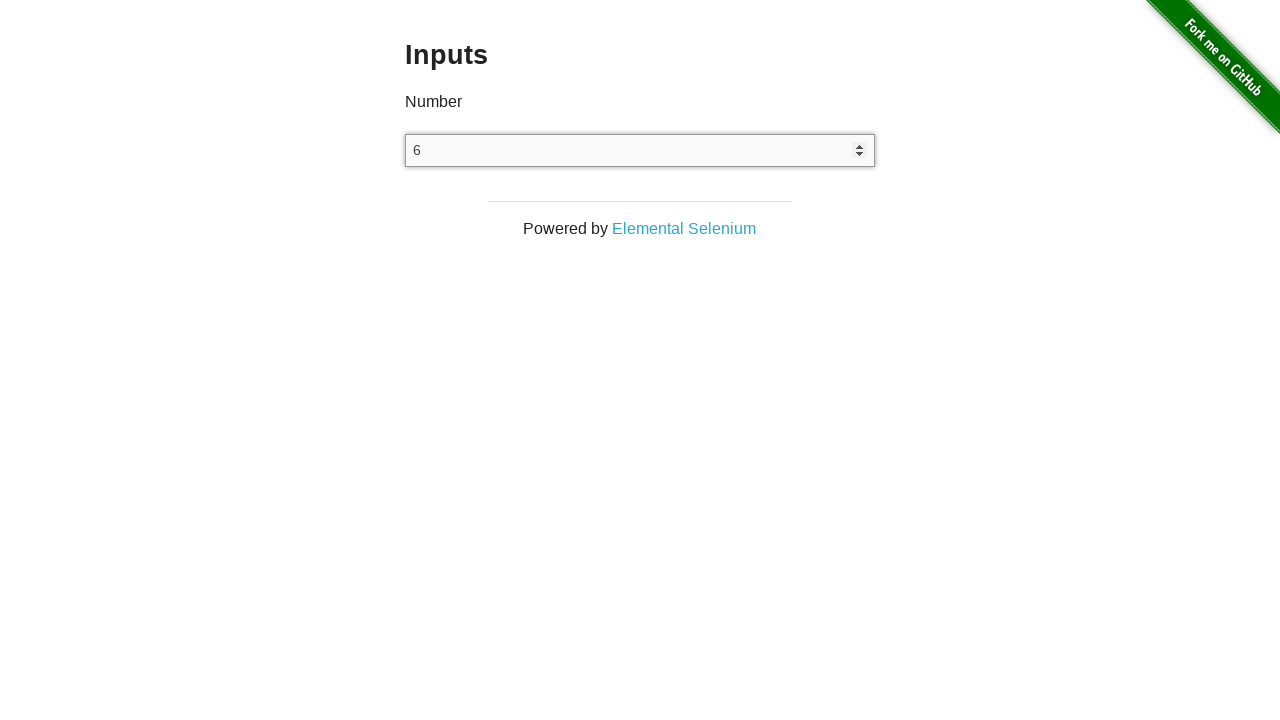

Pressed ArrowUp key (press 7/38) on input[type='number']
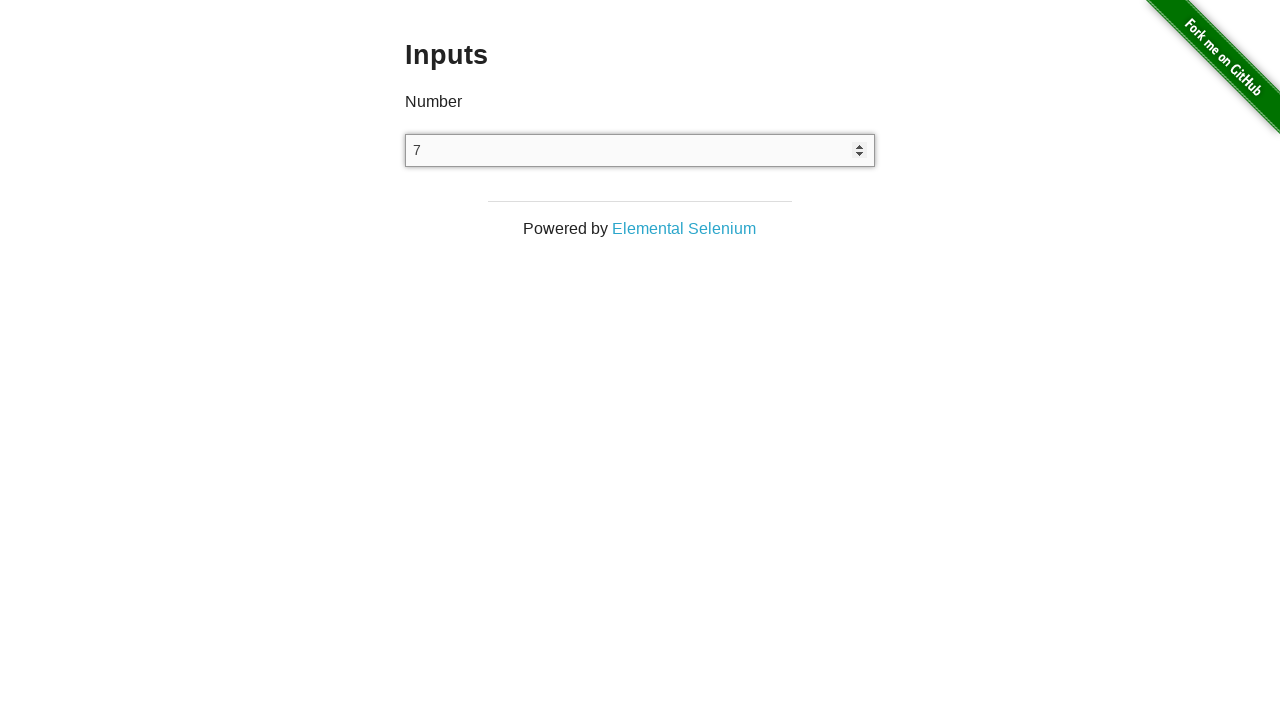

Pressed ArrowUp key (press 8/38) on input[type='number']
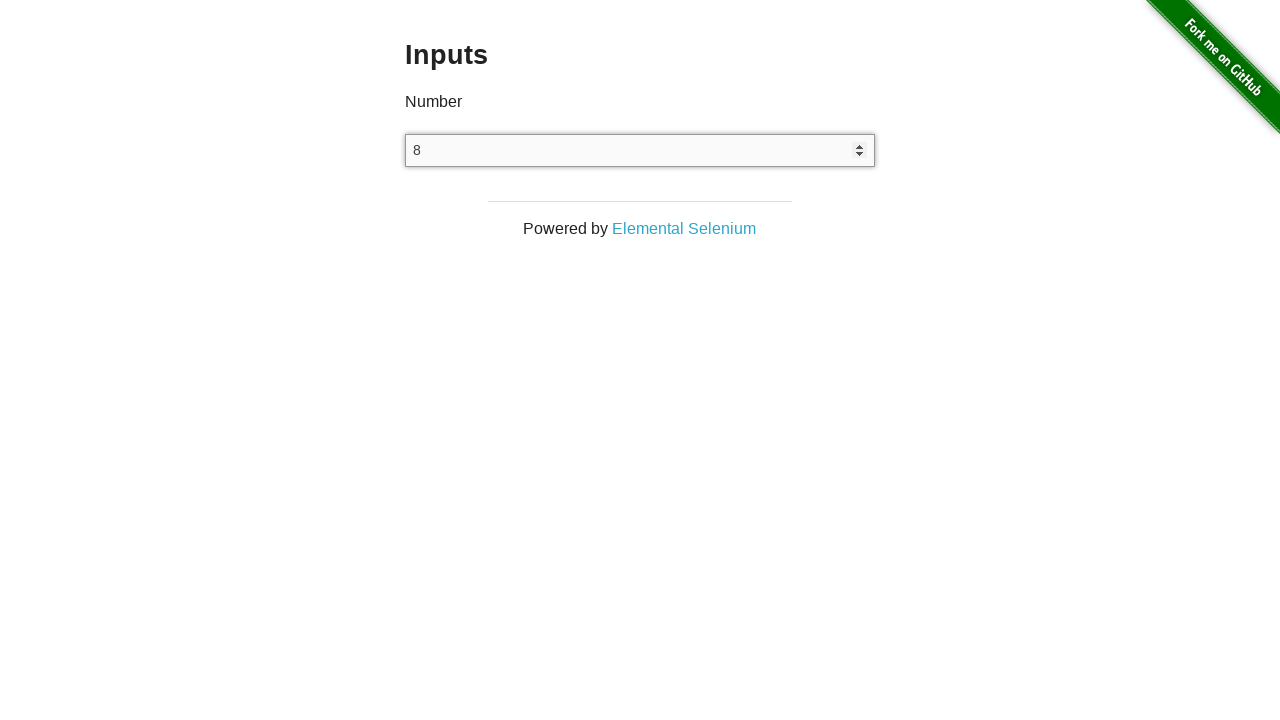

Pressed ArrowUp key (press 9/38) on input[type='number']
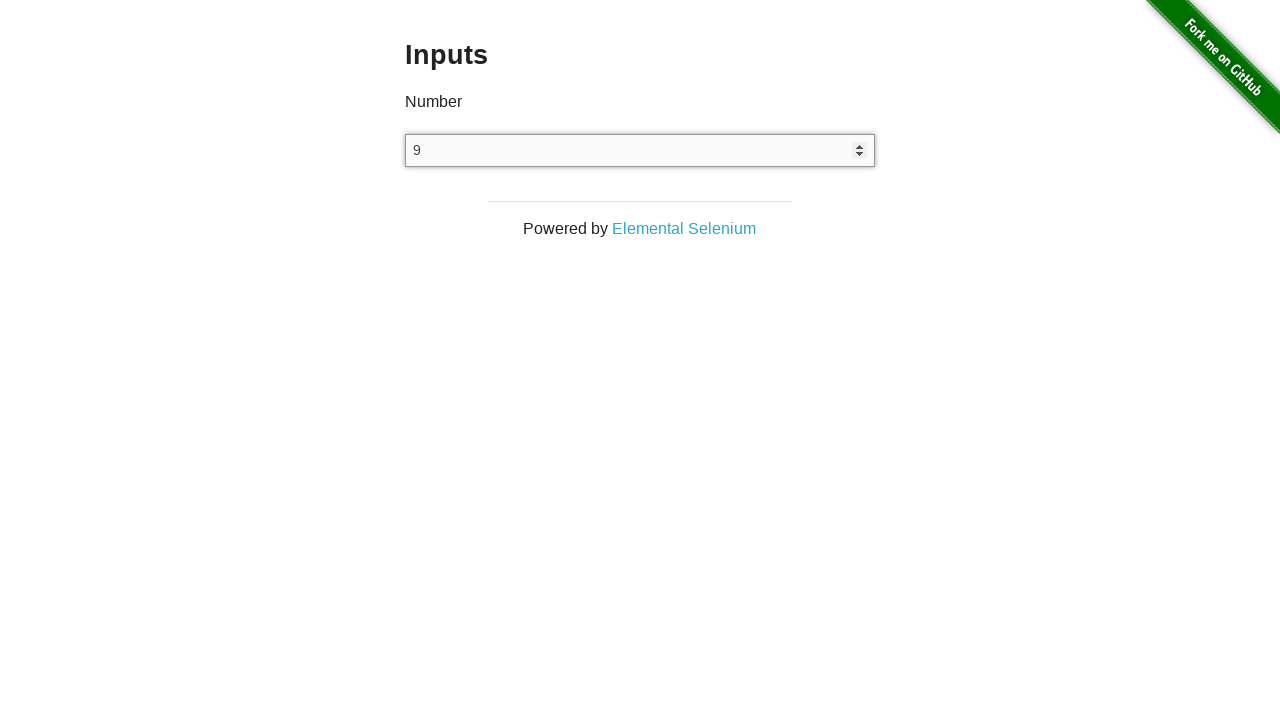

Pressed ArrowUp key (press 10/38) on input[type='number']
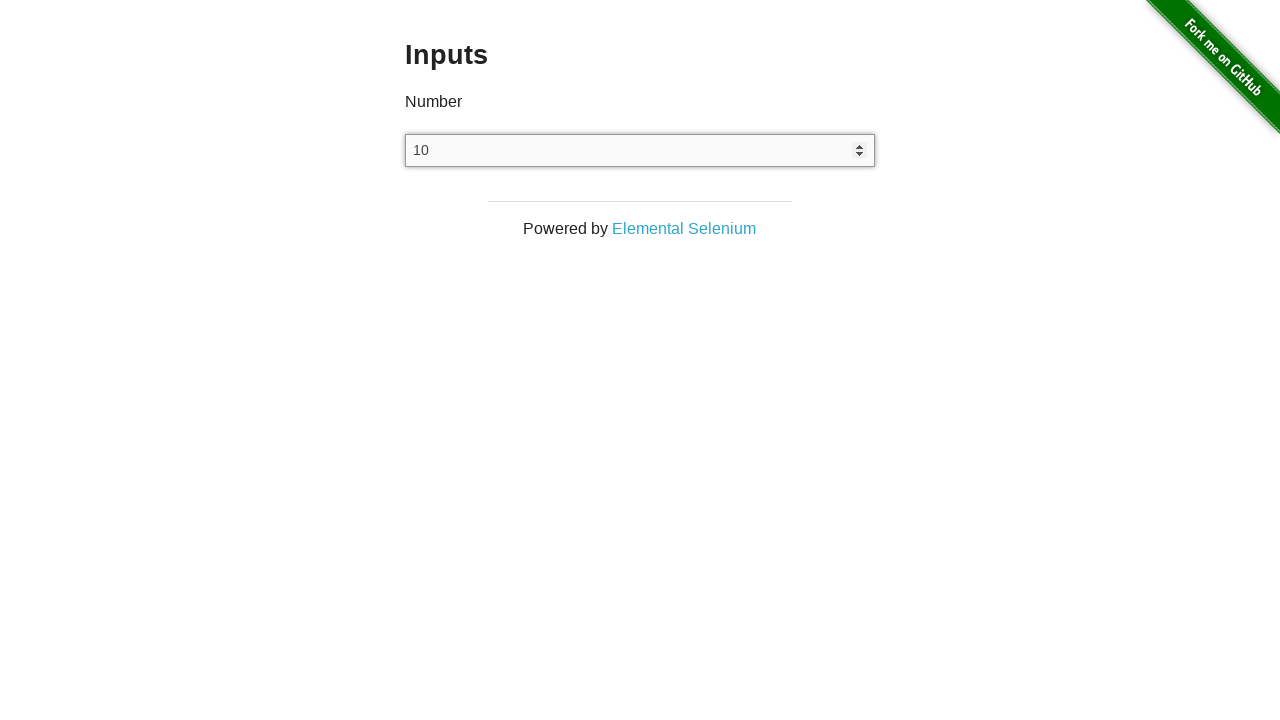

Pressed ArrowUp key (press 11/38) on input[type='number']
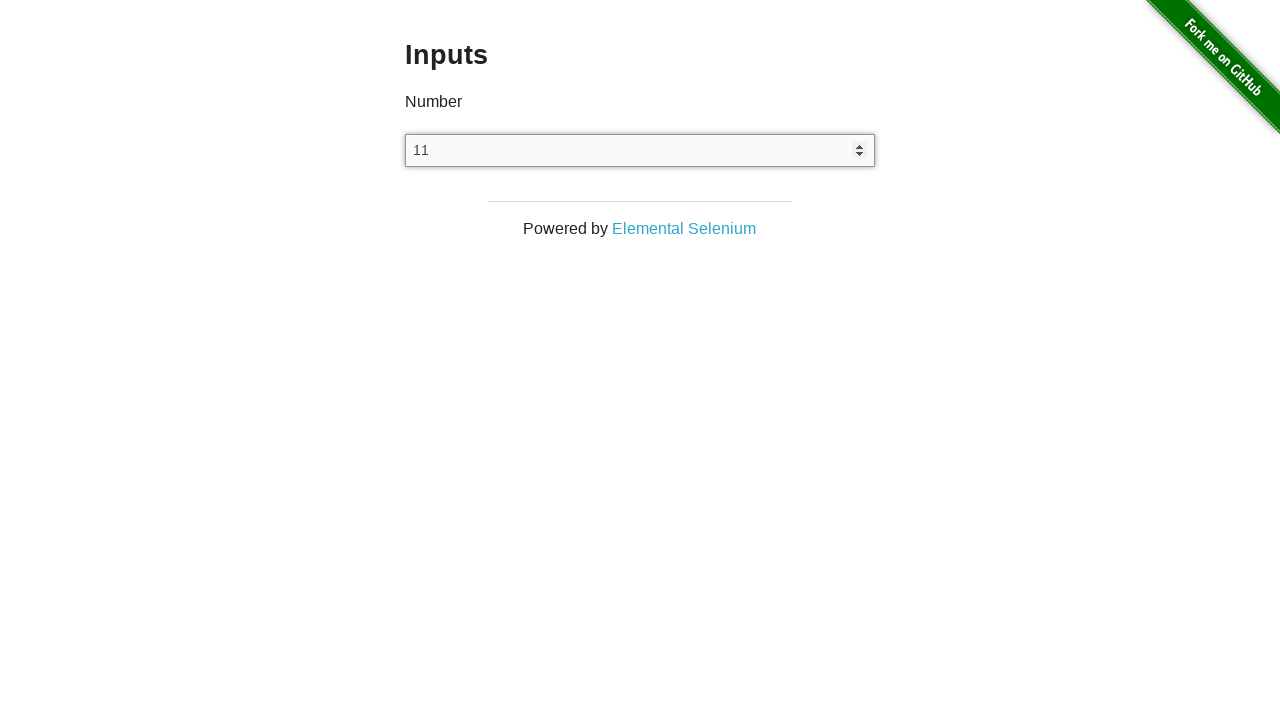

Pressed ArrowUp key (press 12/38) on input[type='number']
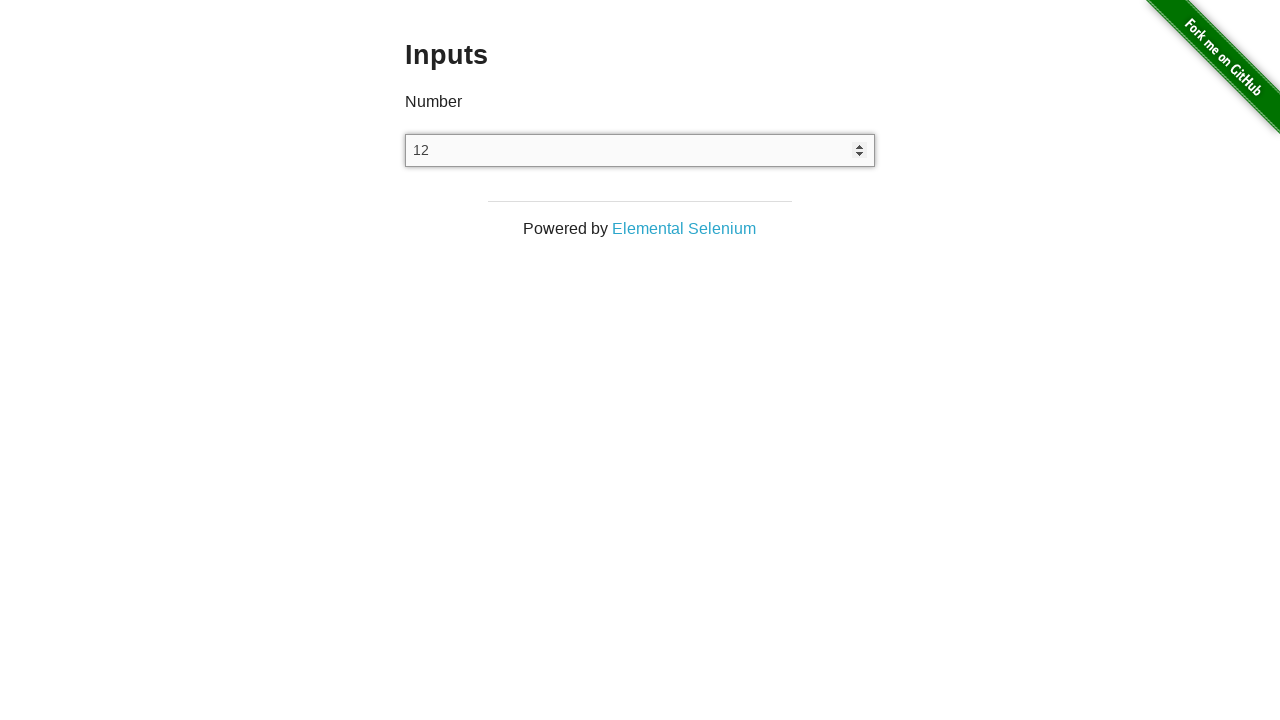

Pressed ArrowUp key (press 13/38) on input[type='number']
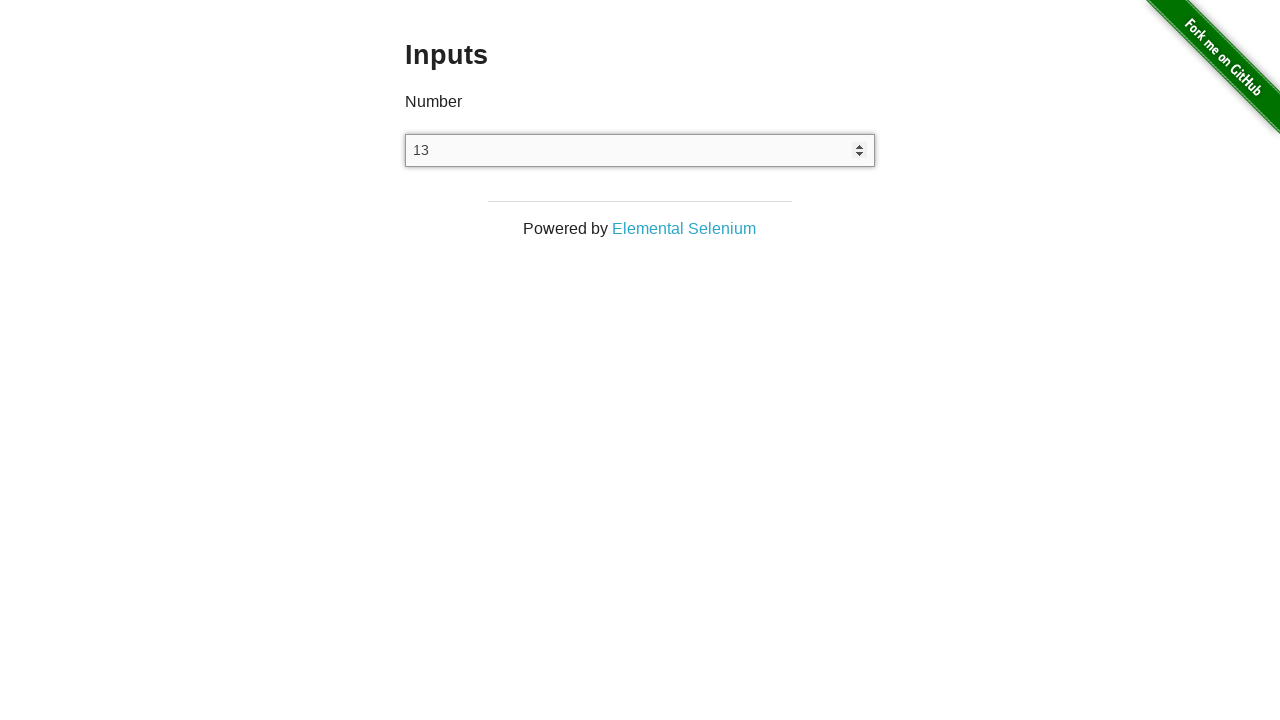

Pressed ArrowUp key (press 14/38) on input[type='number']
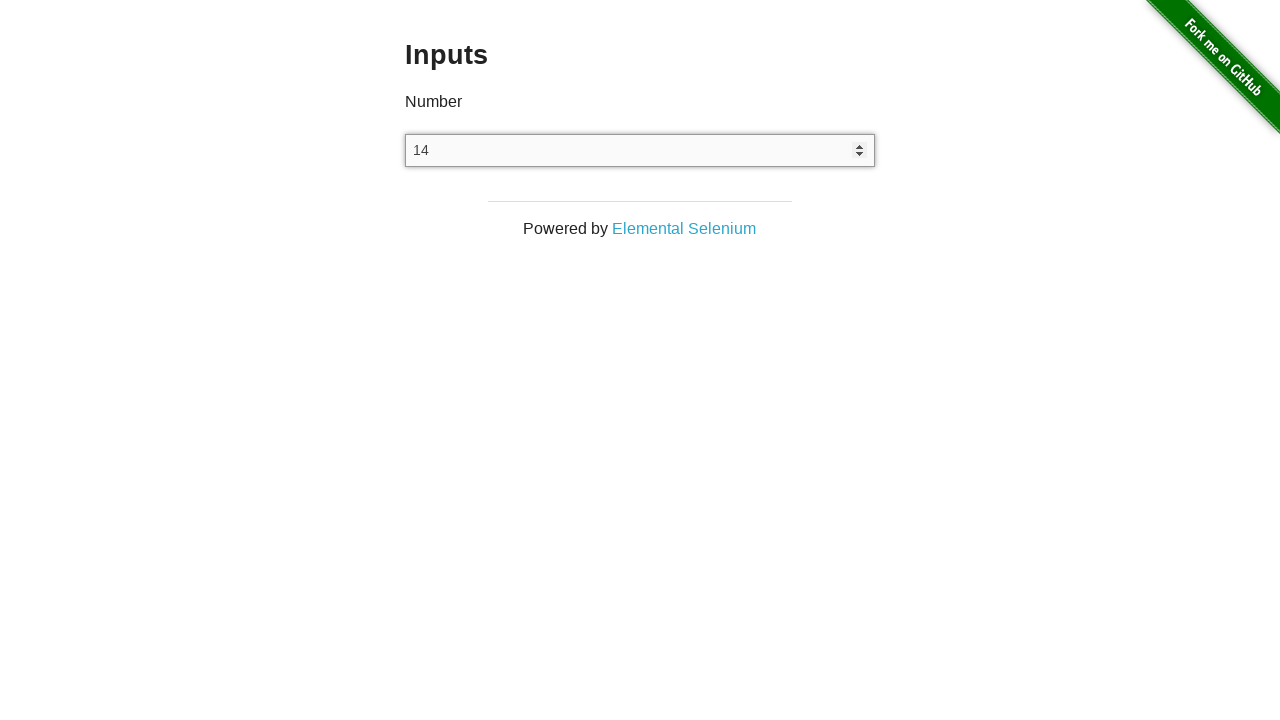

Pressed ArrowUp key (press 15/38) on input[type='number']
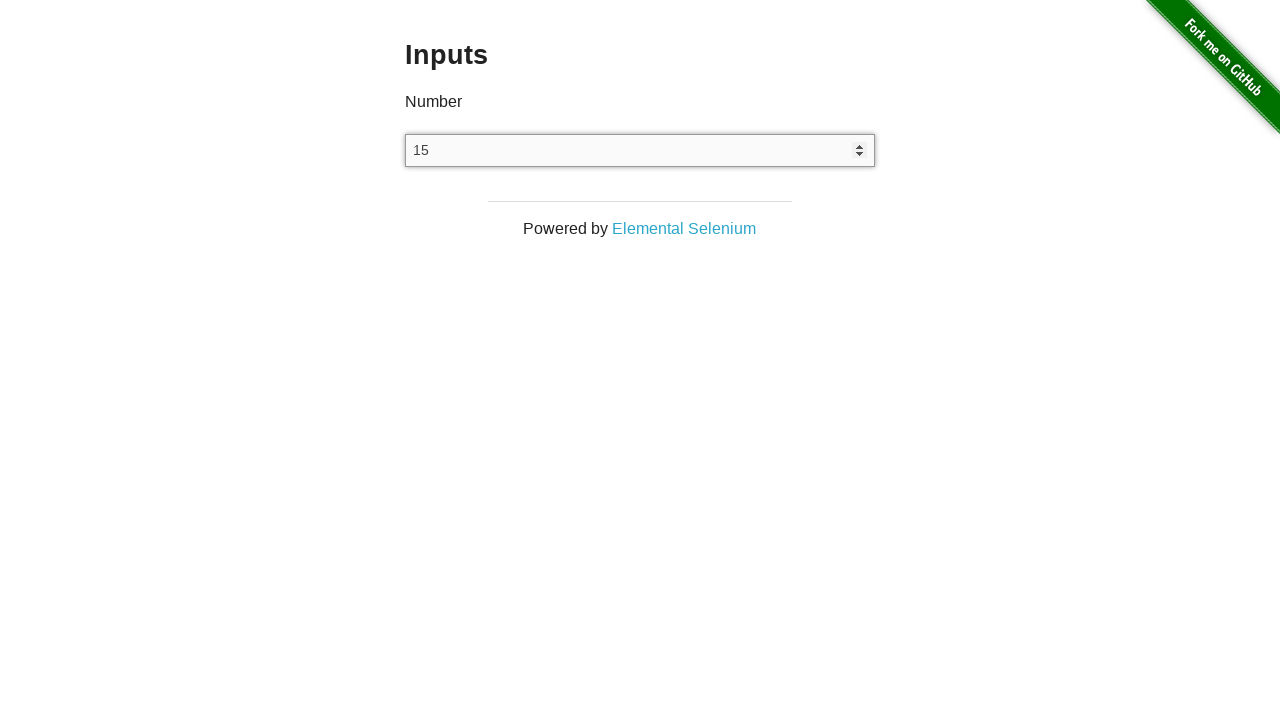

Pressed ArrowUp key (press 16/38) on input[type='number']
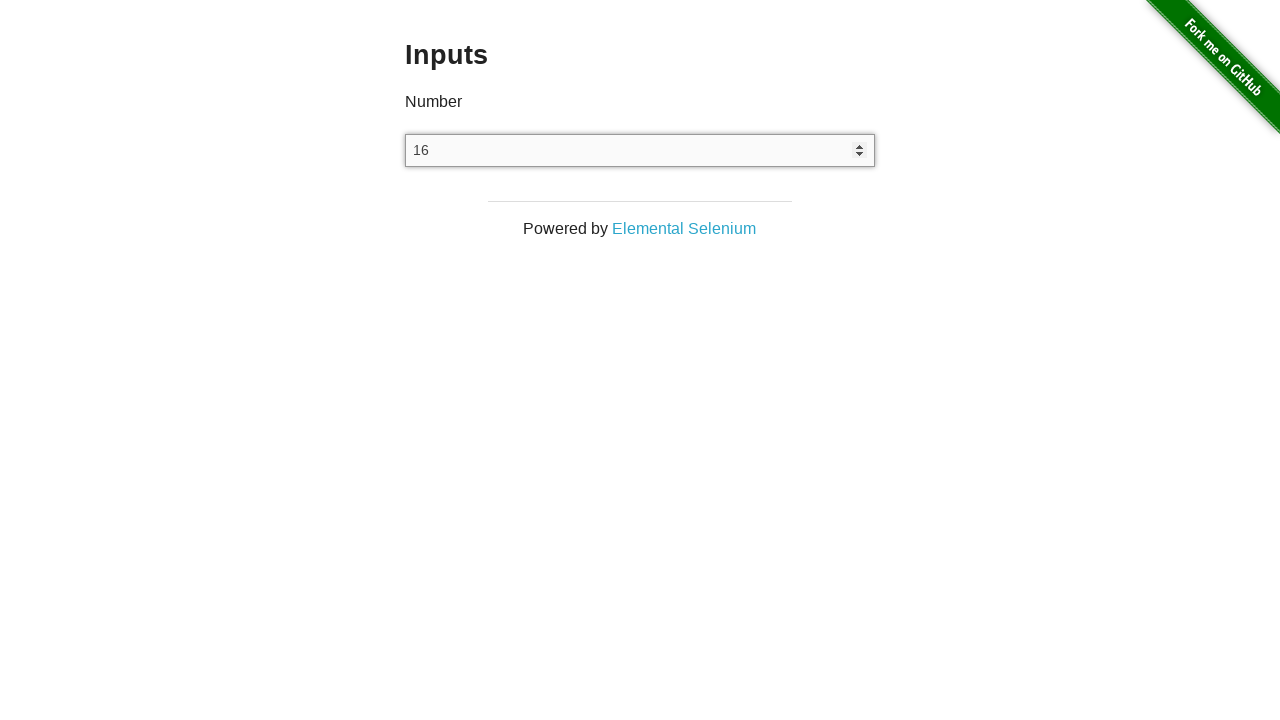

Pressed ArrowUp key (press 17/38) on input[type='number']
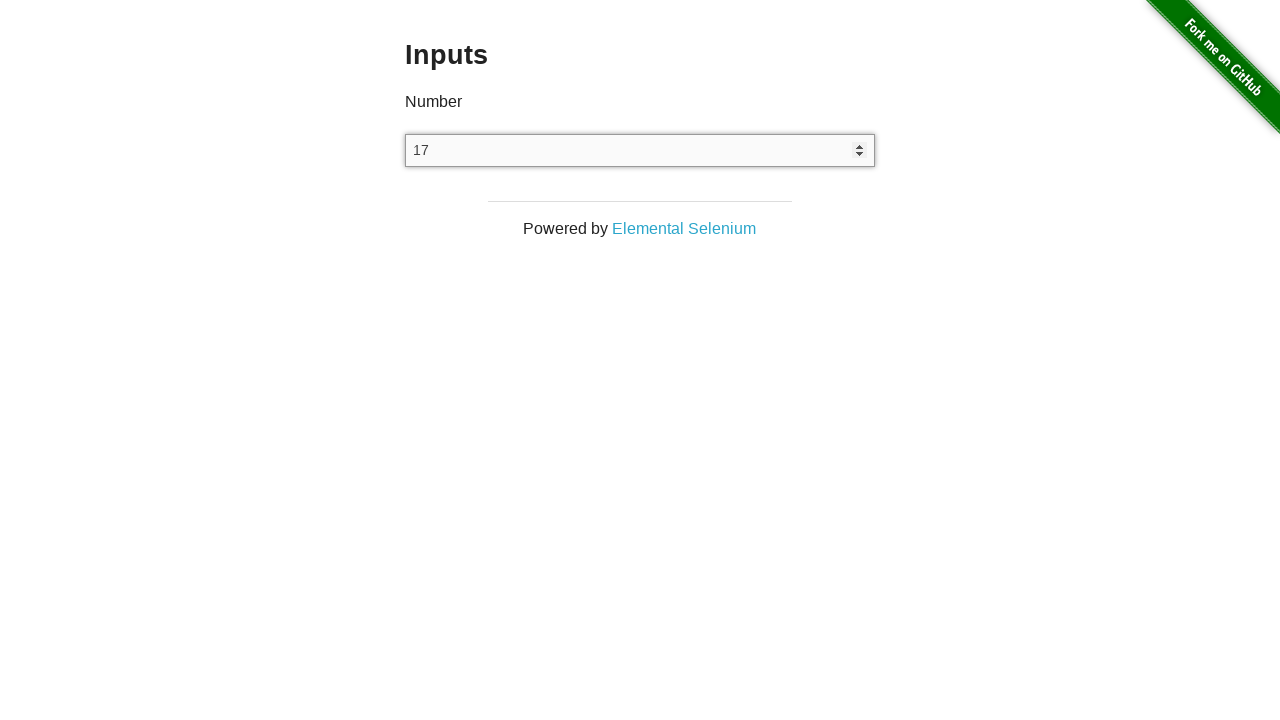

Pressed ArrowUp key (press 18/38) on input[type='number']
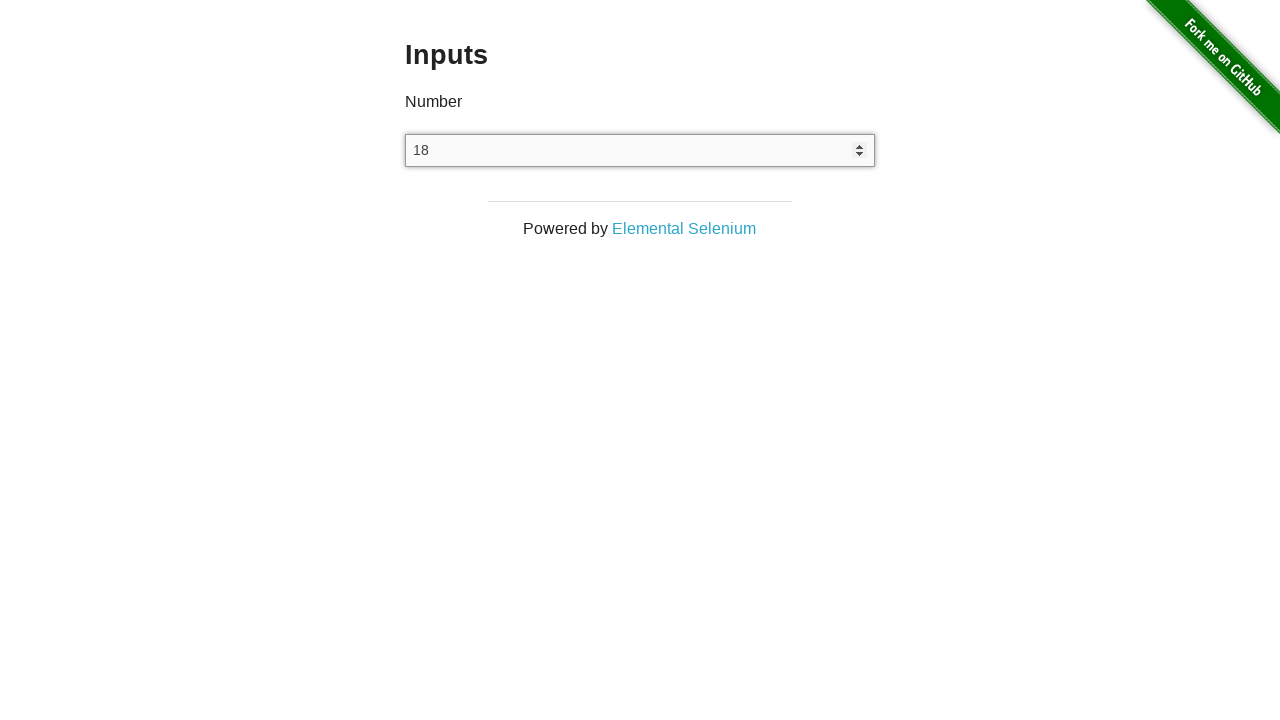

Pressed ArrowUp key (press 19/38) on input[type='number']
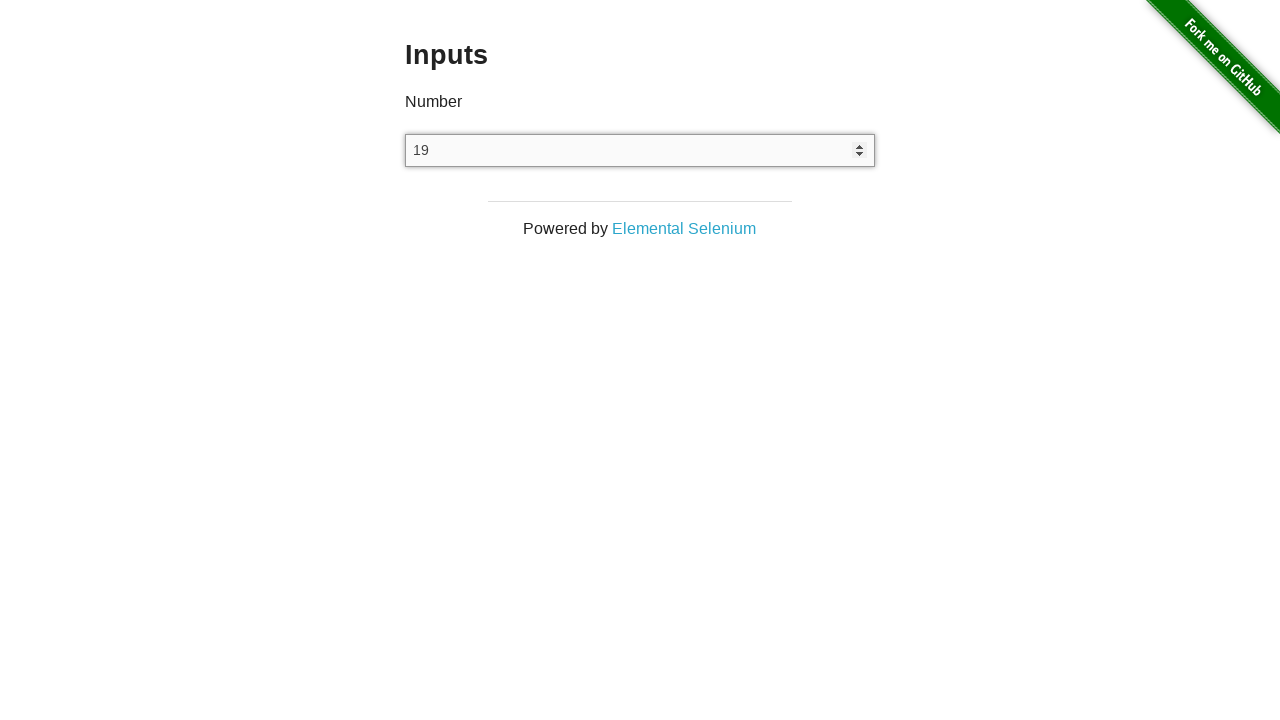

Pressed ArrowUp key (press 20/38) on input[type='number']
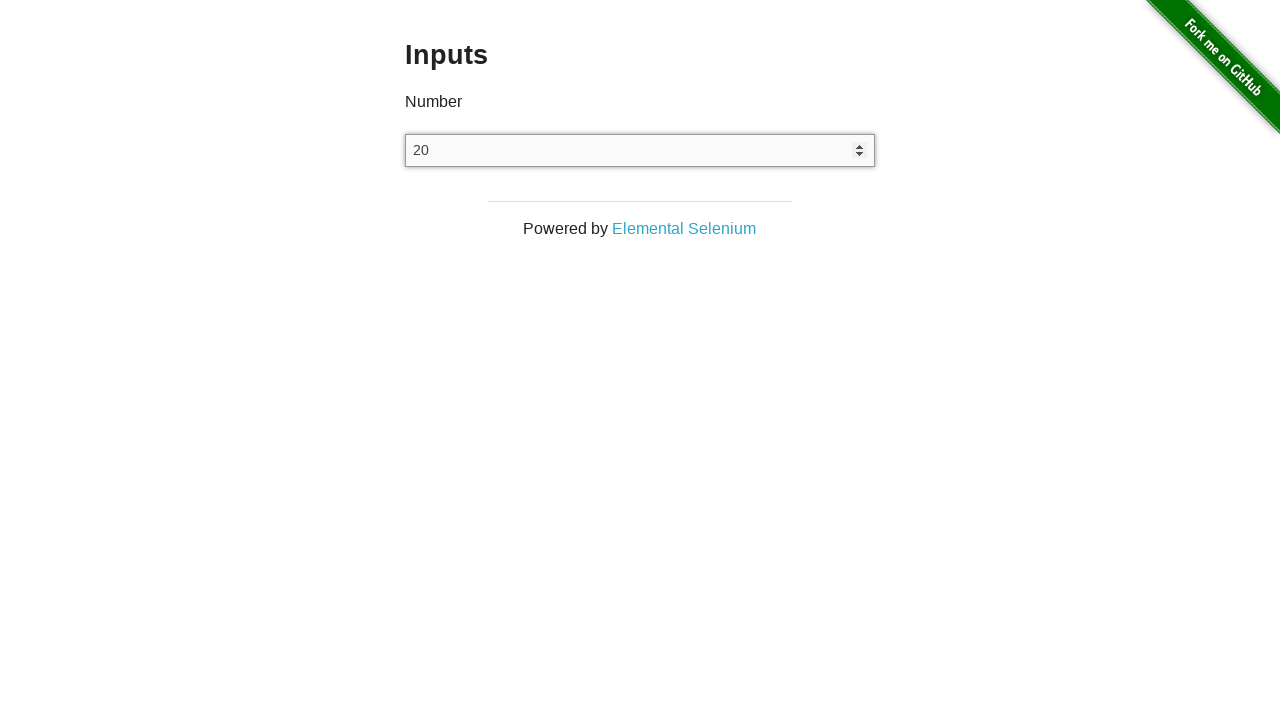

Pressed ArrowUp key (press 21/38) on input[type='number']
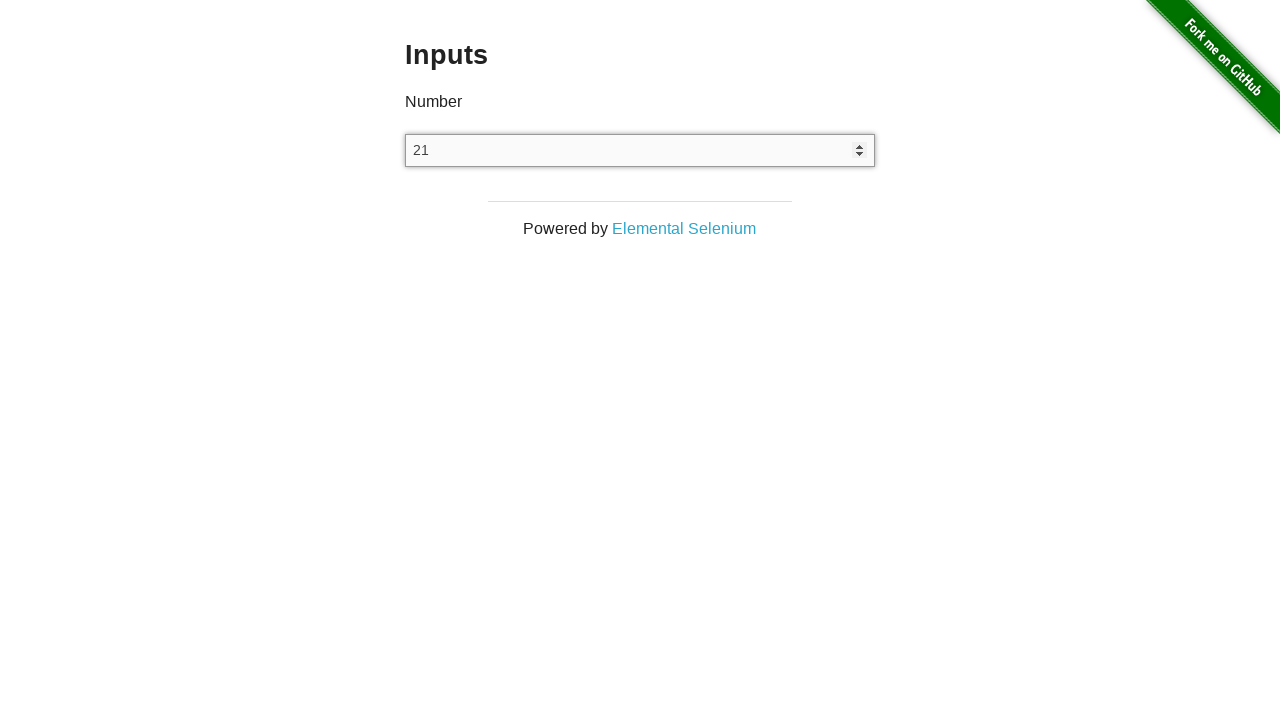

Pressed ArrowUp key (press 22/38) on input[type='number']
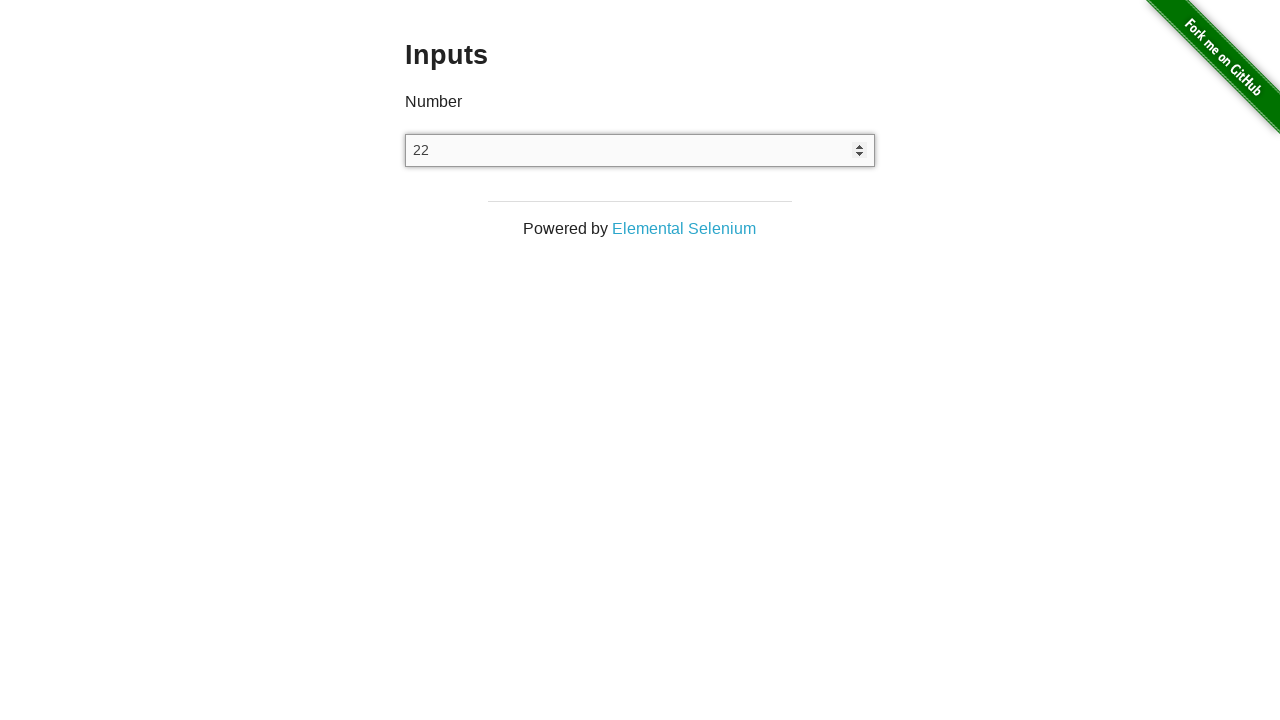

Pressed ArrowUp key (press 23/38) on input[type='number']
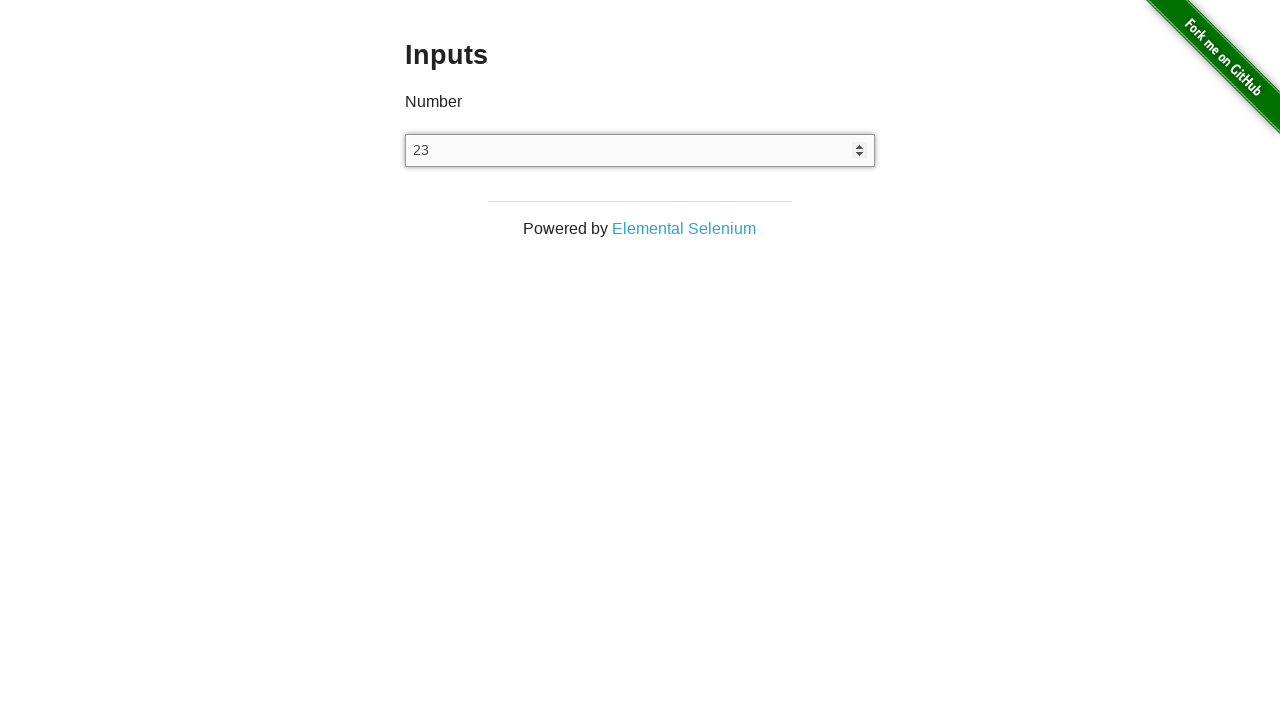

Pressed ArrowUp key (press 24/38) on input[type='number']
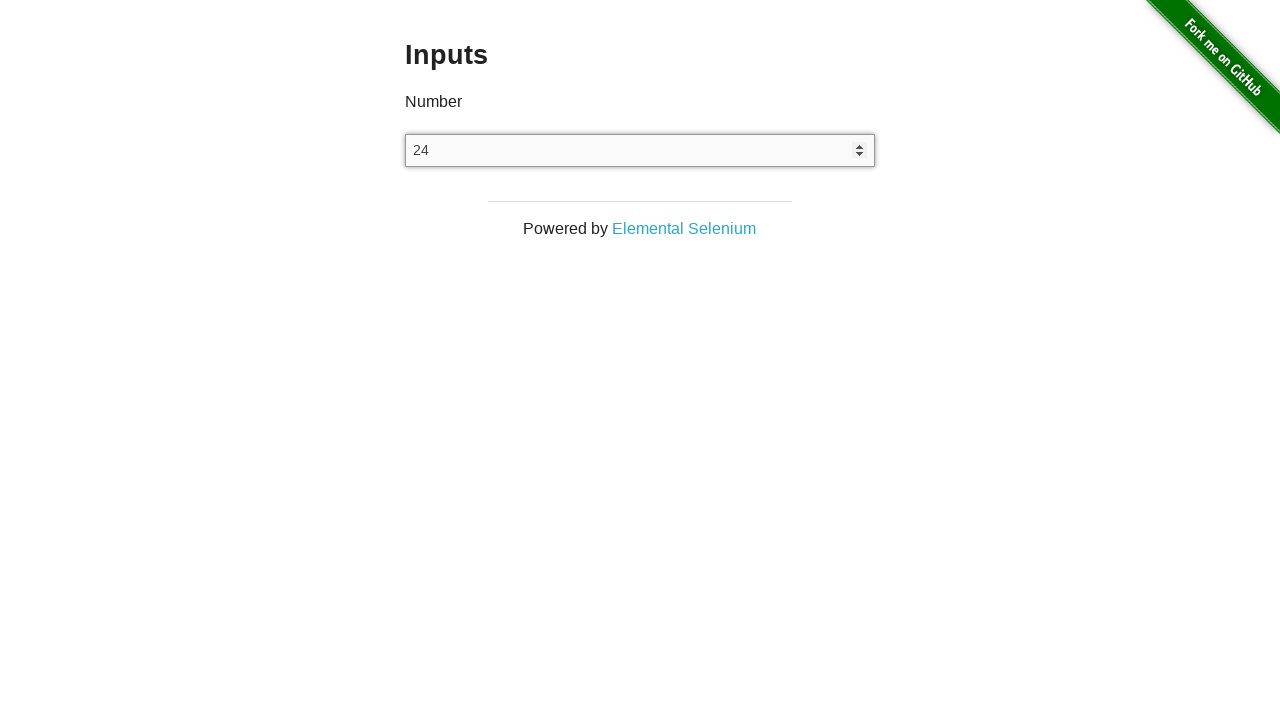

Pressed ArrowUp key (press 25/38) on input[type='number']
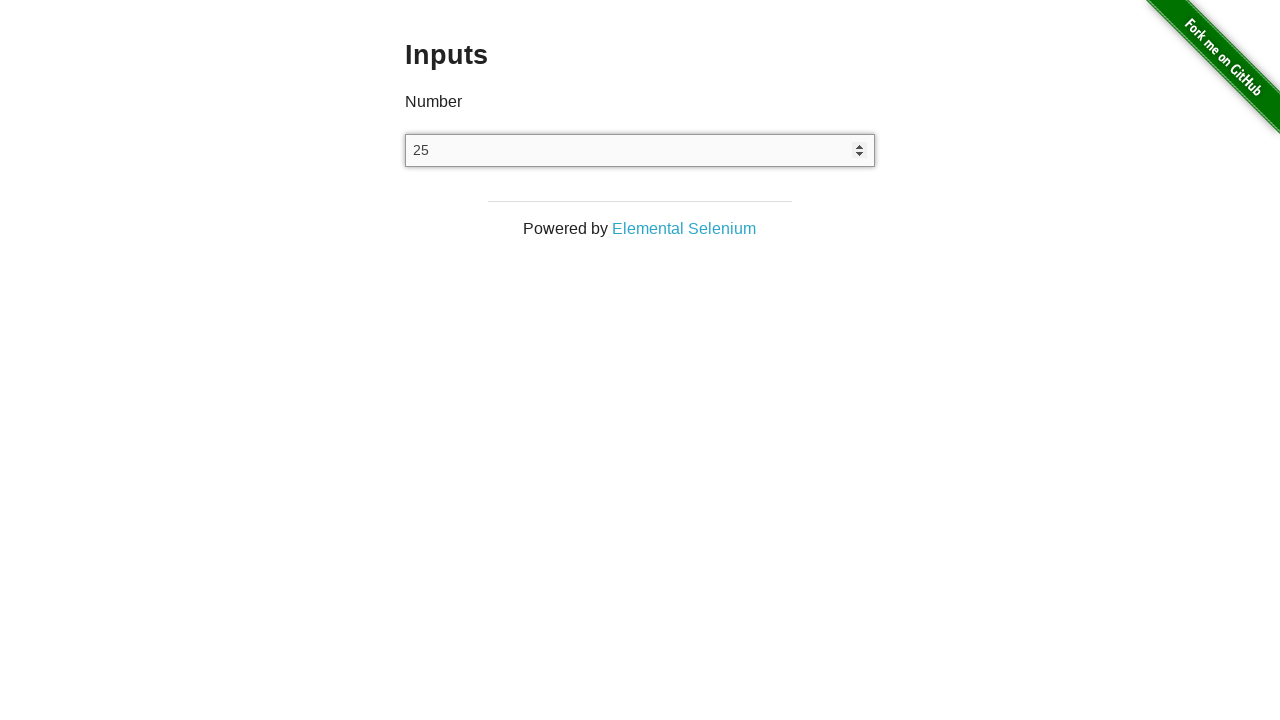

Pressed ArrowUp key (press 26/38) on input[type='number']
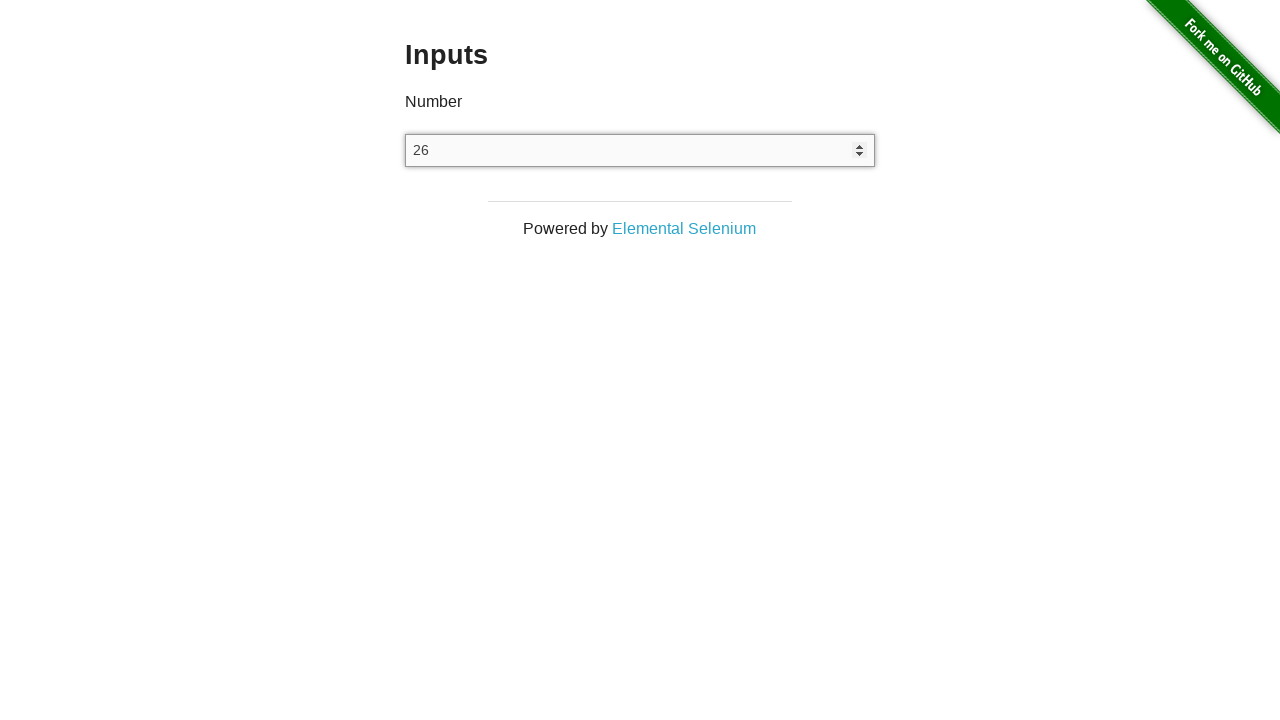

Pressed ArrowUp key (press 27/38) on input[type='number']
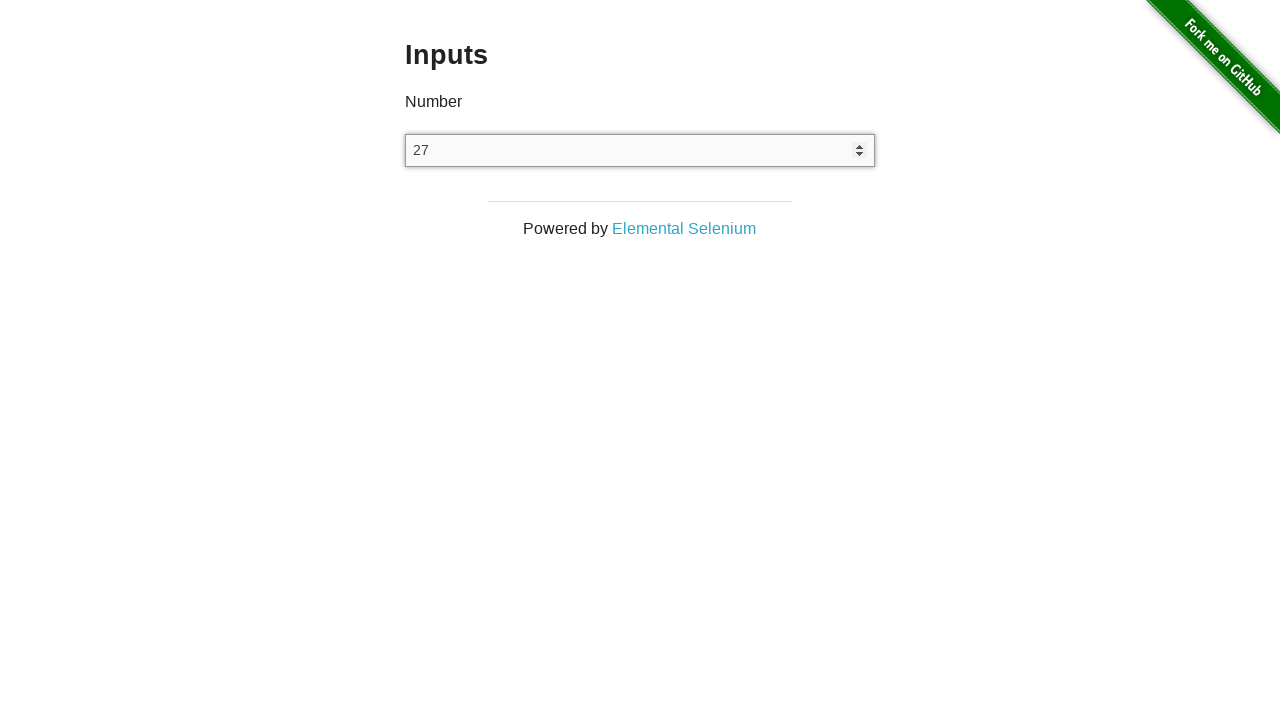

Pressed ArrowUp key (press 28/38) on input[type='number']
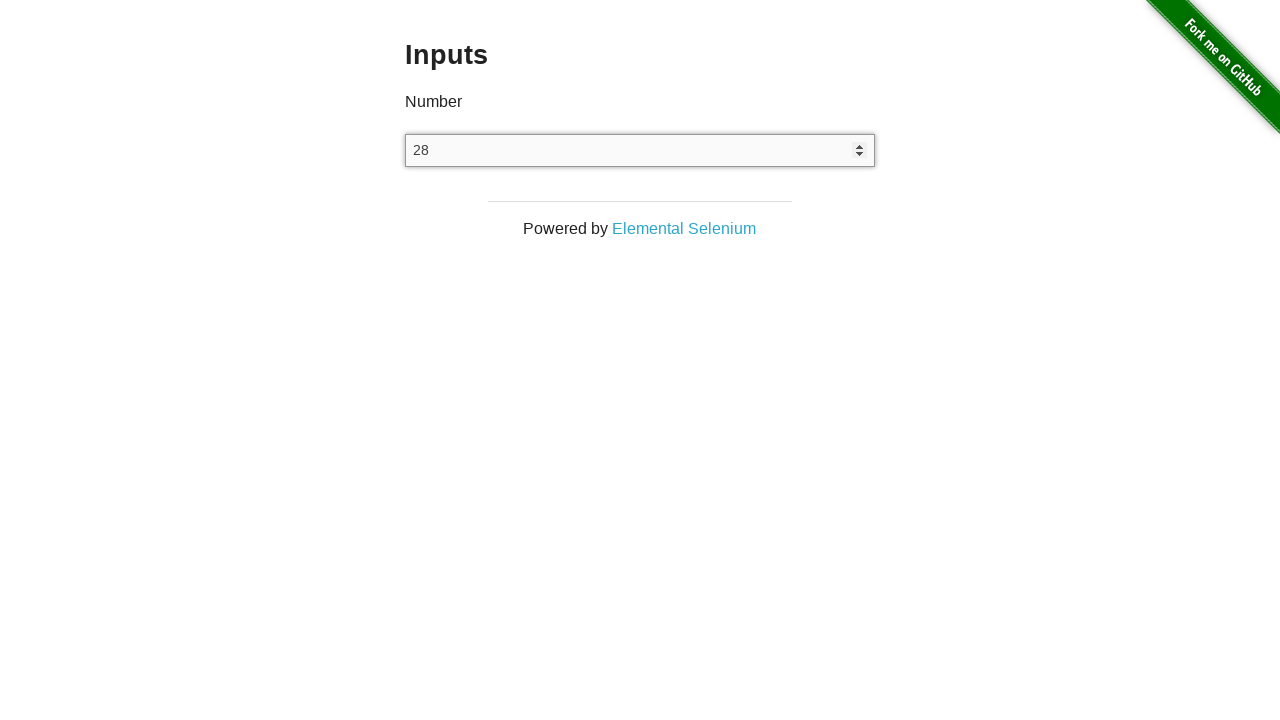

Pressed ArrowUp key (press 29/38) on input[type='number']
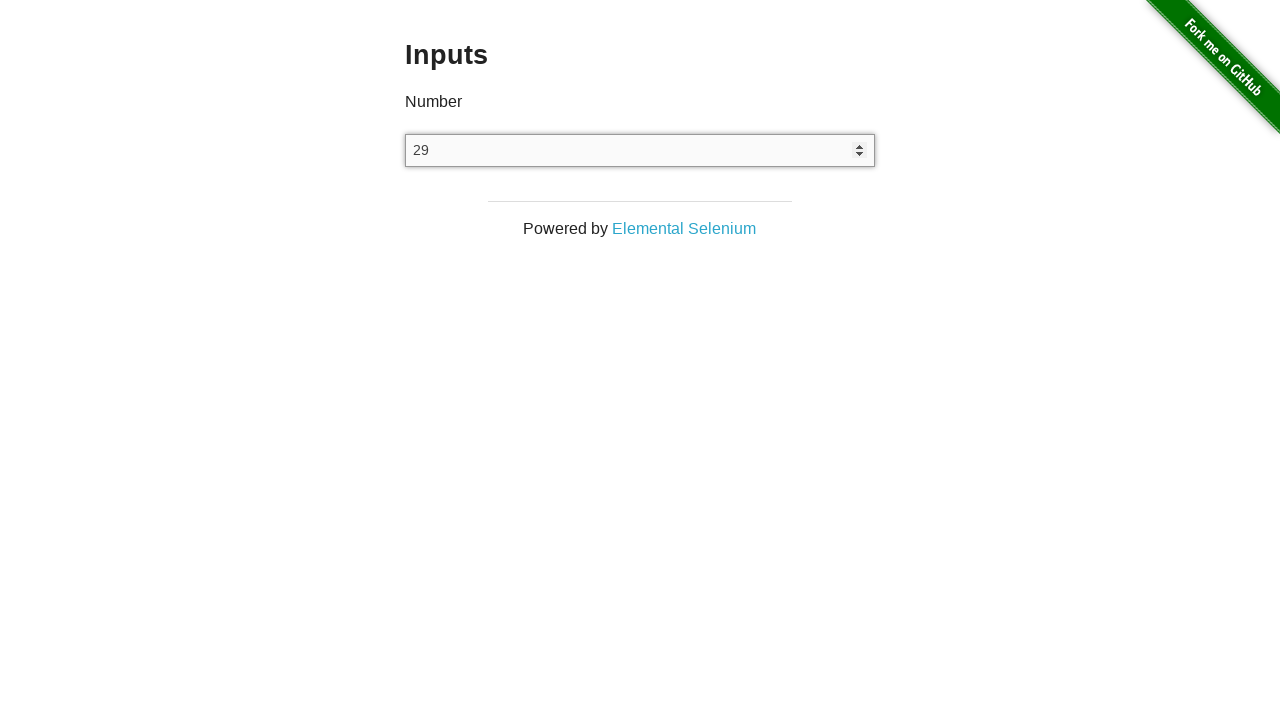

Pressed ArrowUp key (press 30/38) on input[type='number']
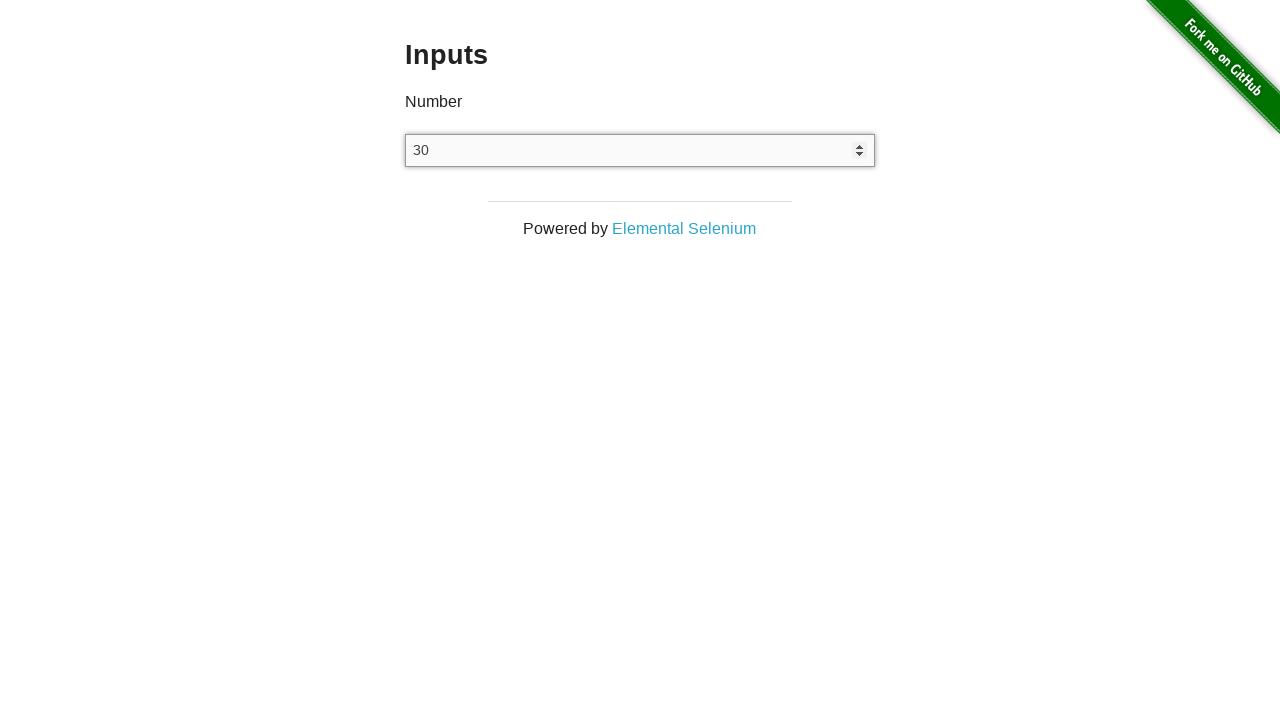

Pressed ArrowUp key (press 31/38) on input[type='number']
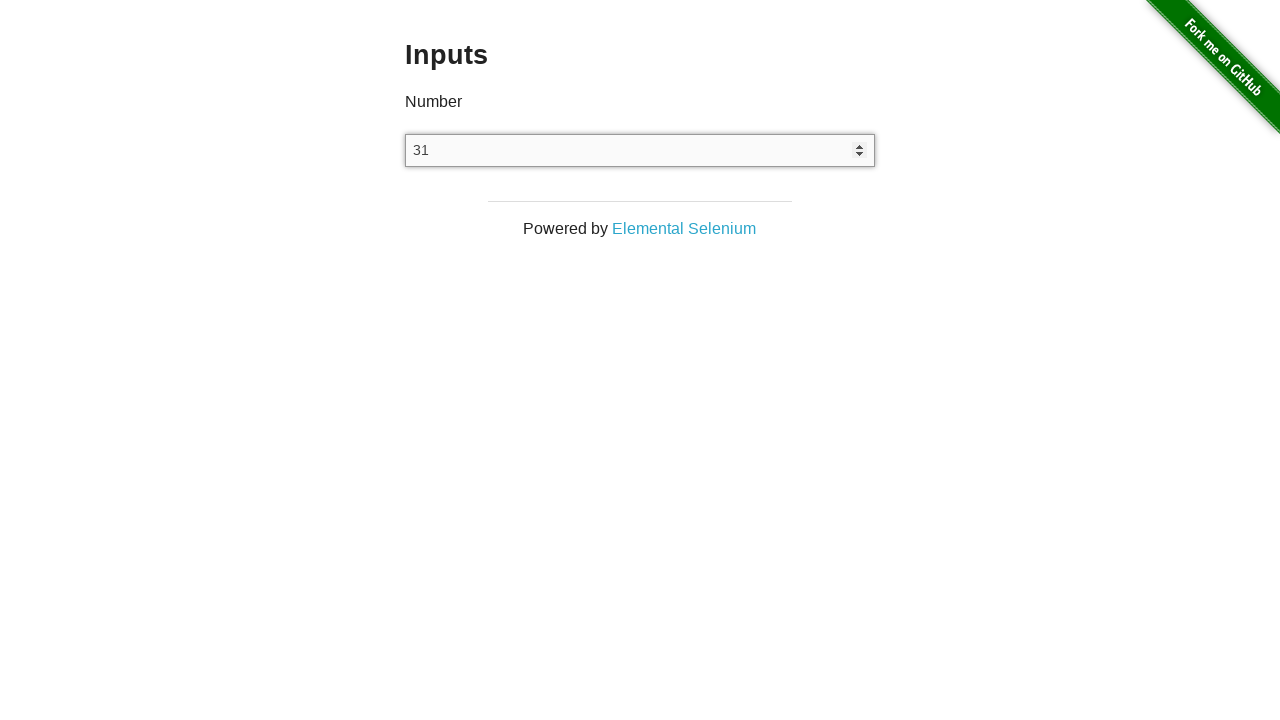

Pressed ArrowUp key (press 32/38) on input[type='number']
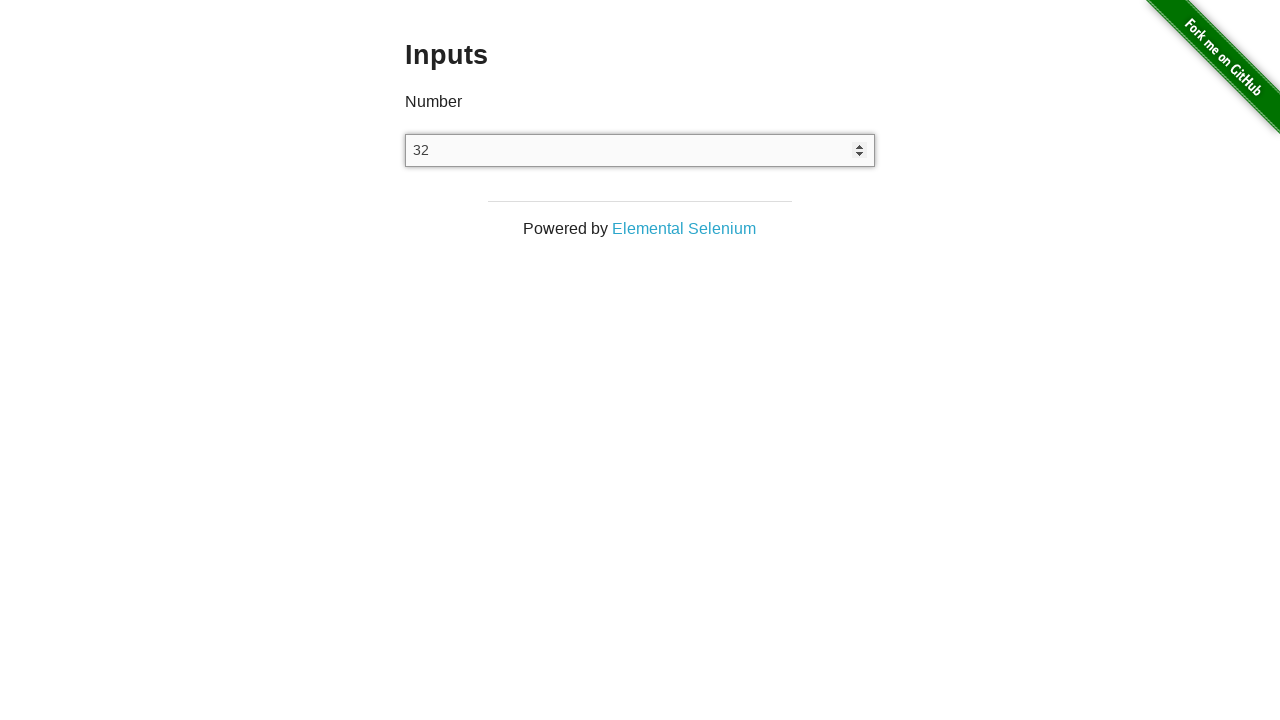

Pressed ArrowUp key (press 33/38) on input[type='number']
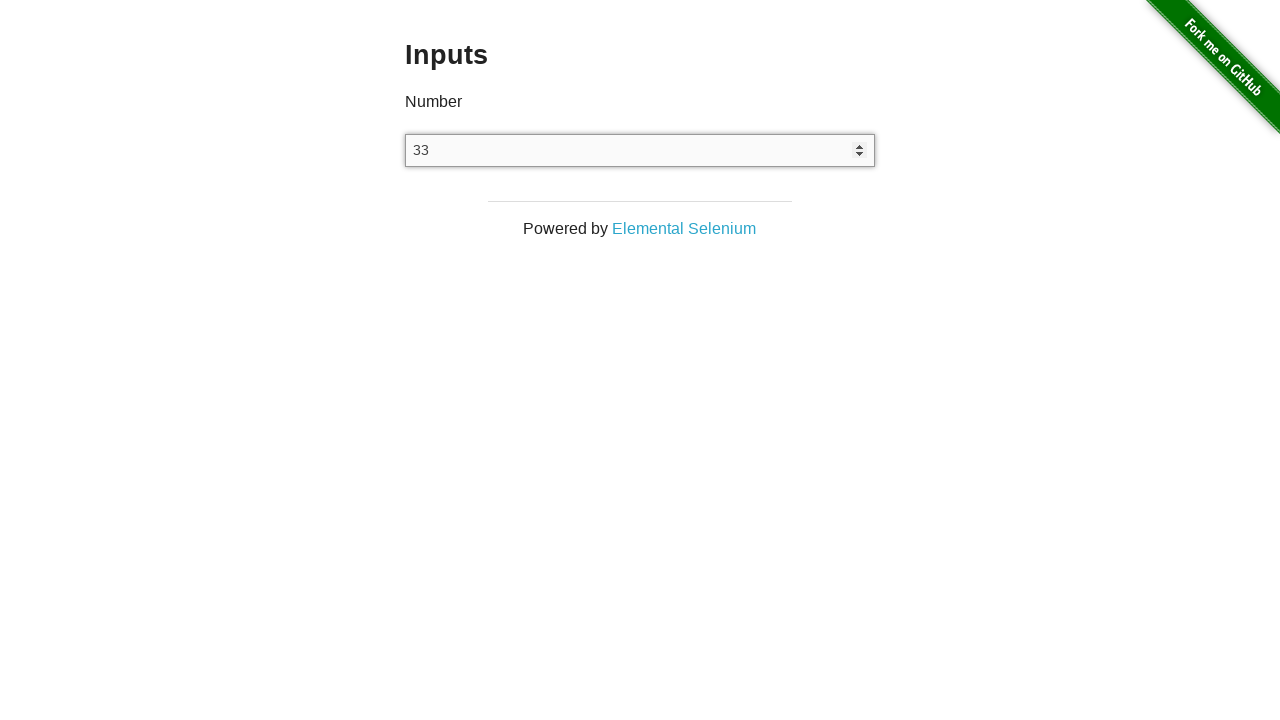

Pressed ArrowUp key (press 34/38) on input[type='number']
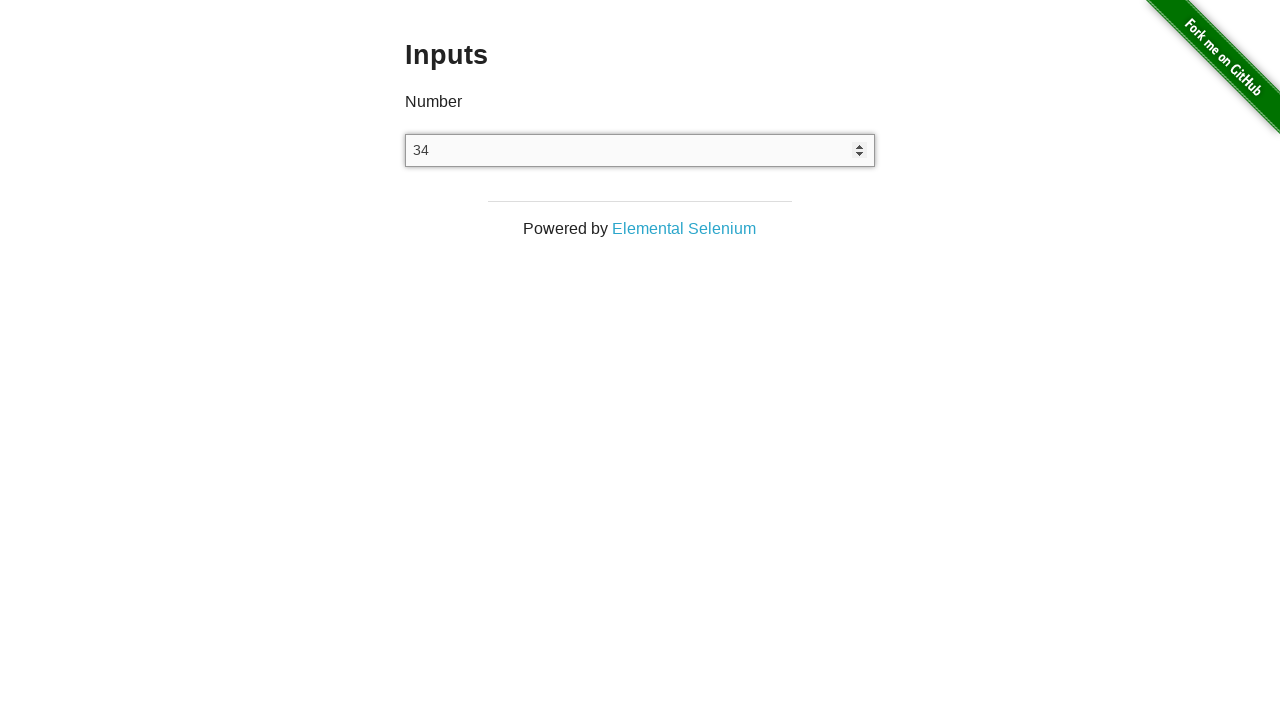

Pressed ArrowUp key (press 35/38) on input[type='number']
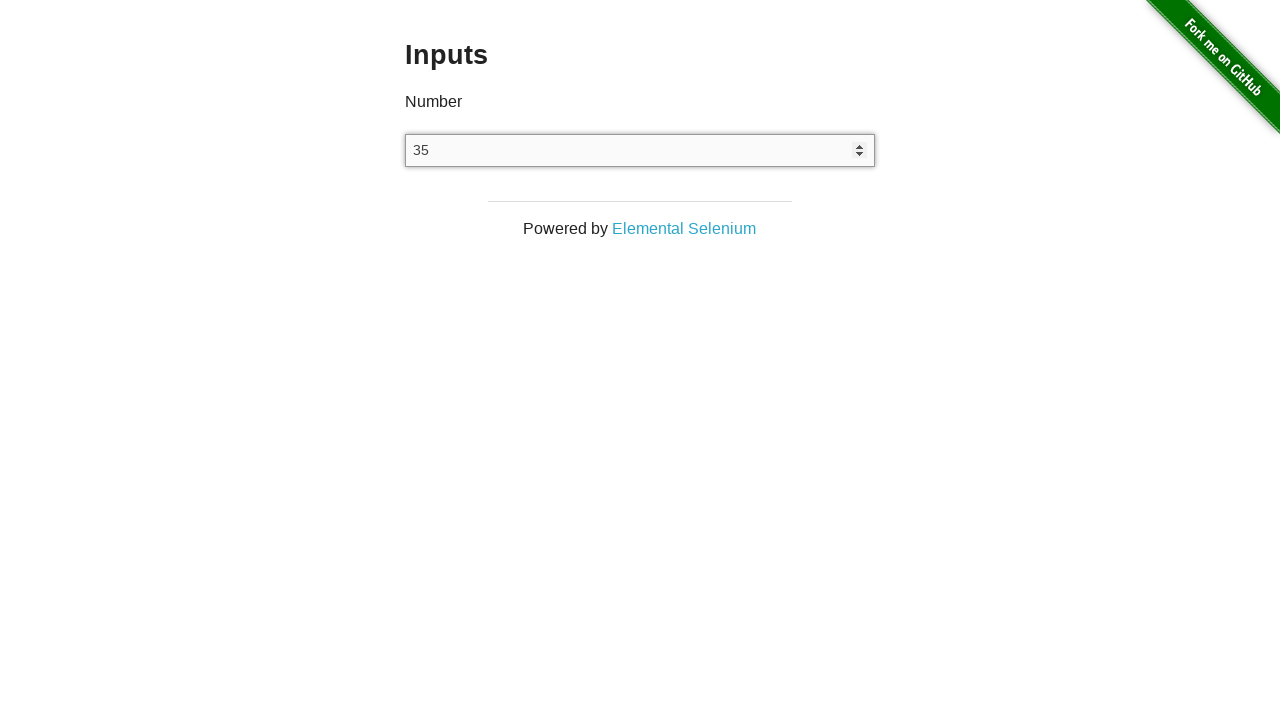

Pressed ArrowUp key (press 36/38) on input[type='number']
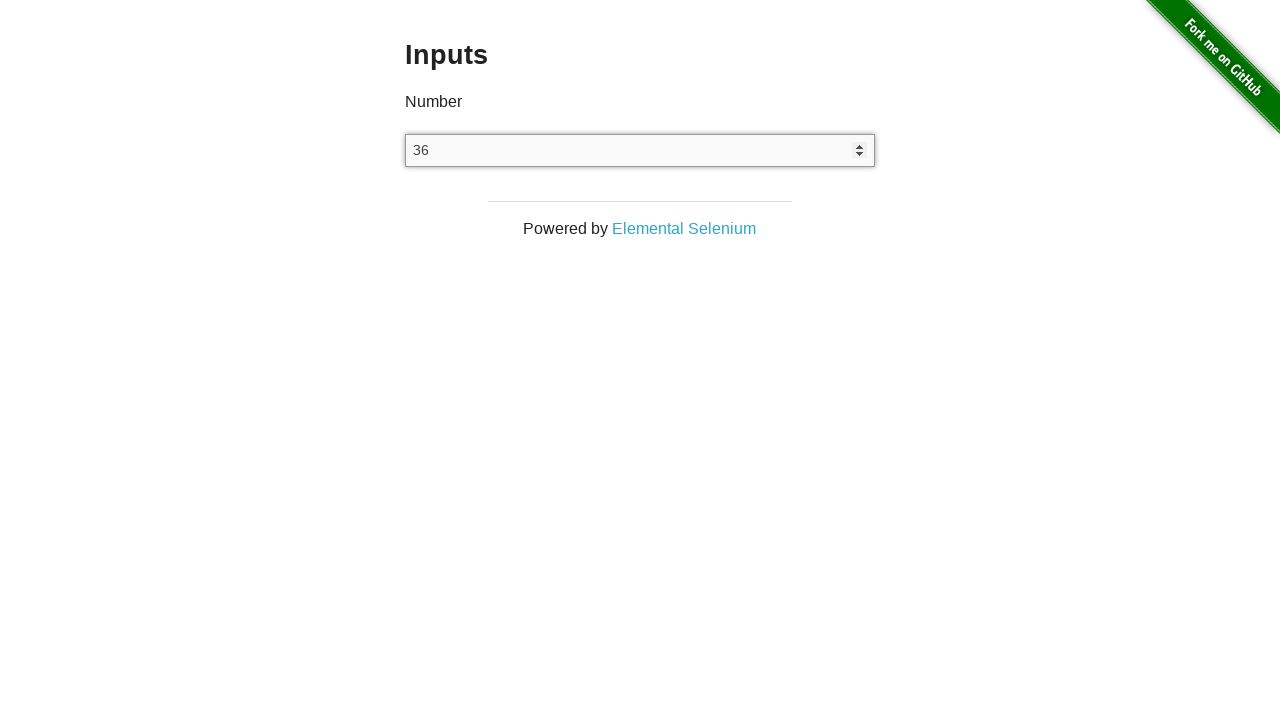

Pressed ArrowUp key (press 37/38) on input[type='number']
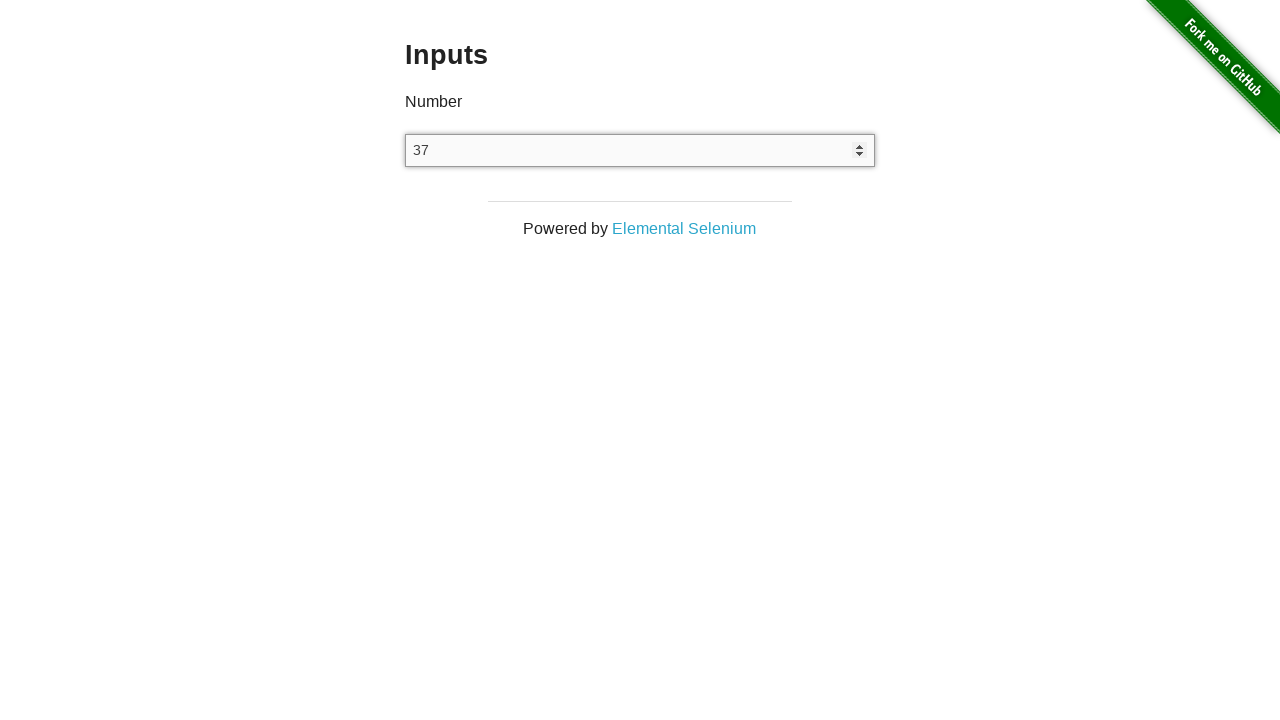

Pressed ArrowUp key (press 38/38) on input[type='number']
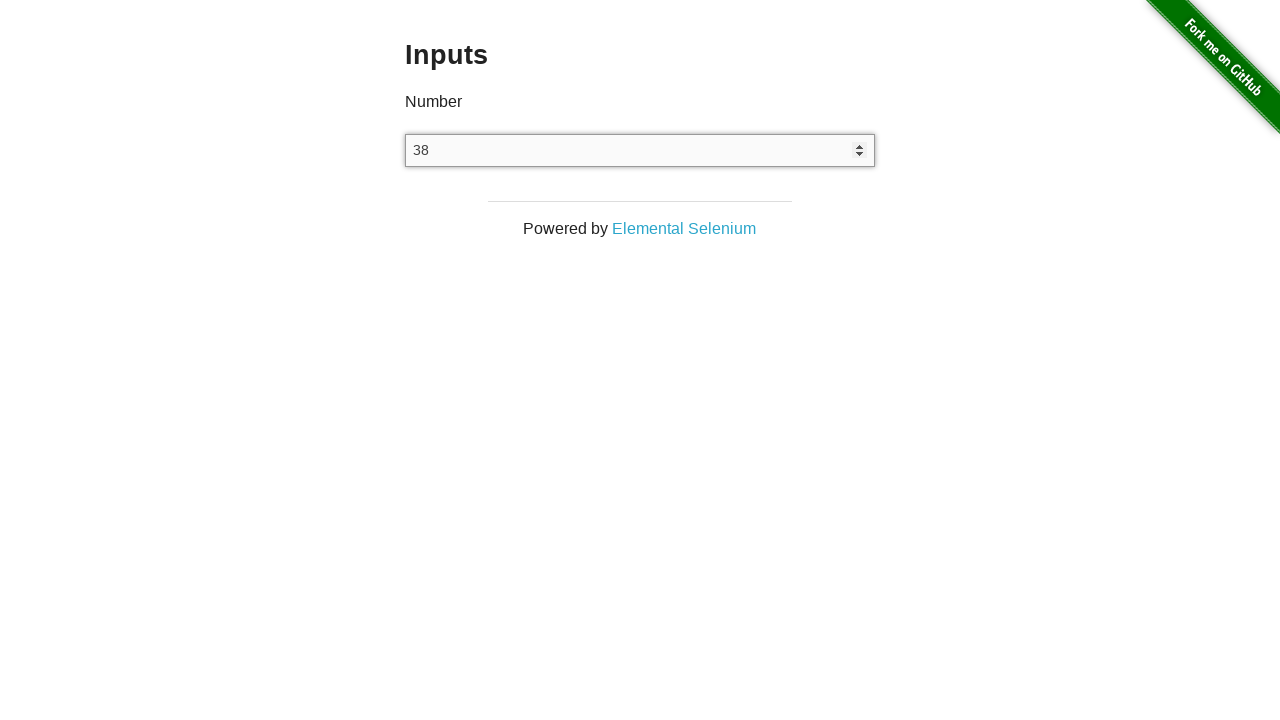

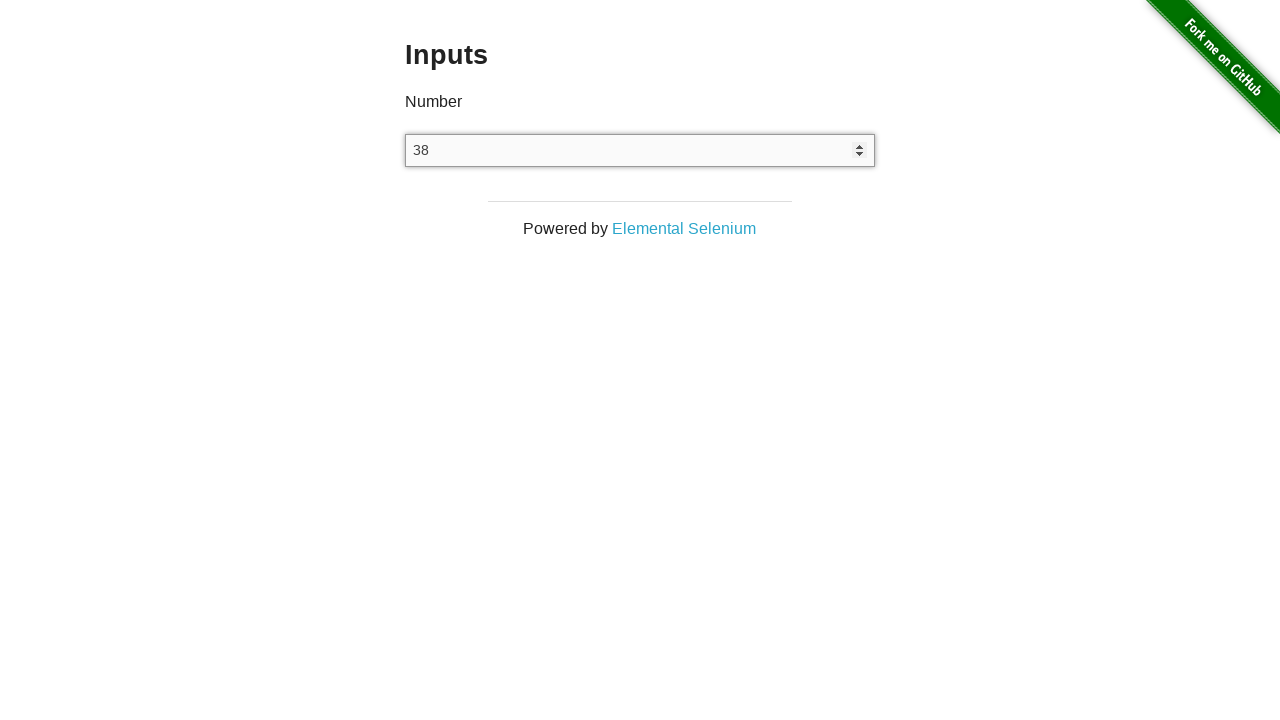